Tests selecting all checkboxes on a page, then refreshing and selecting only a specific checkbox with value "Heart Attack"

Starting URL: https://automationfc.github.io/multiple-fields/

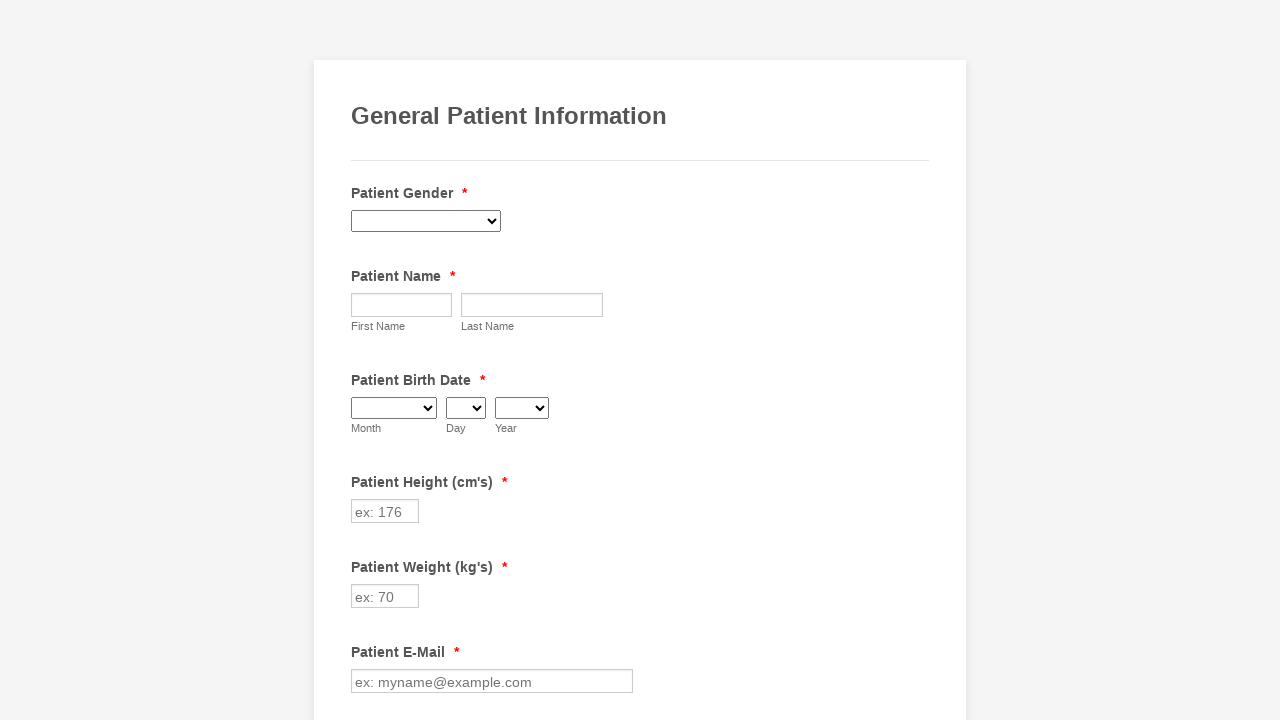

Located all checkboxes on the page
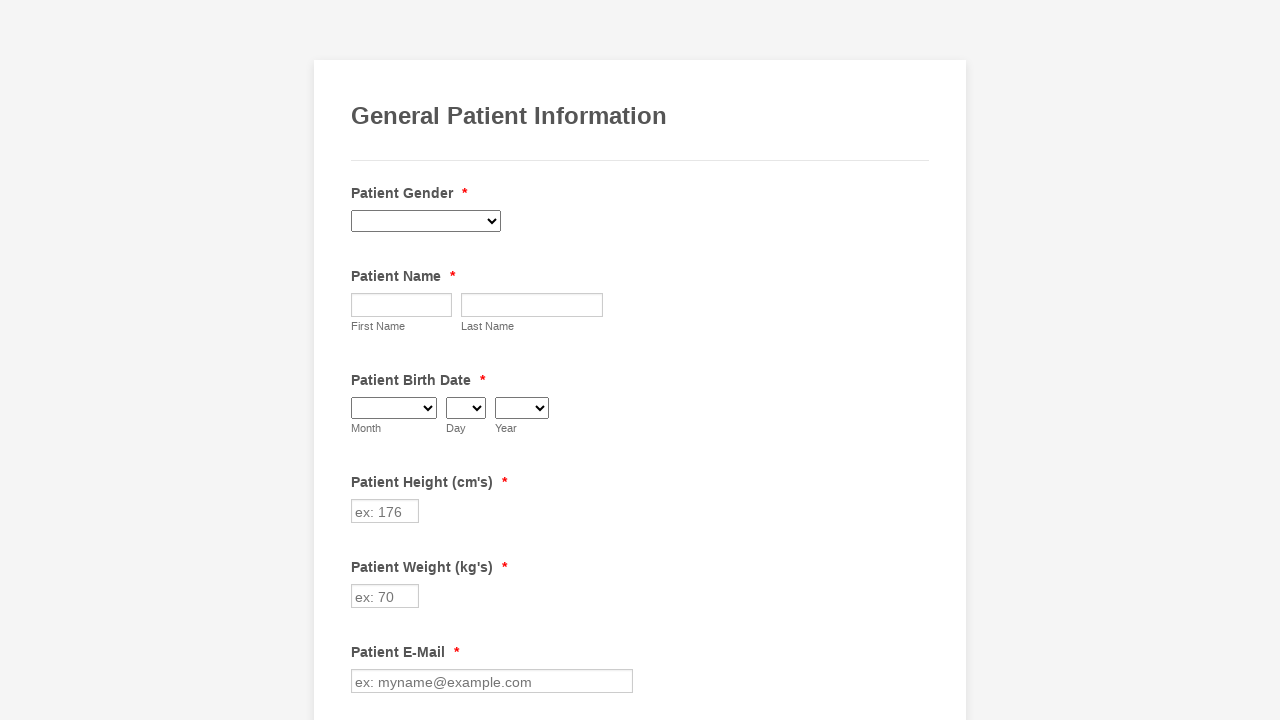

Found 29 checkboxes on the page
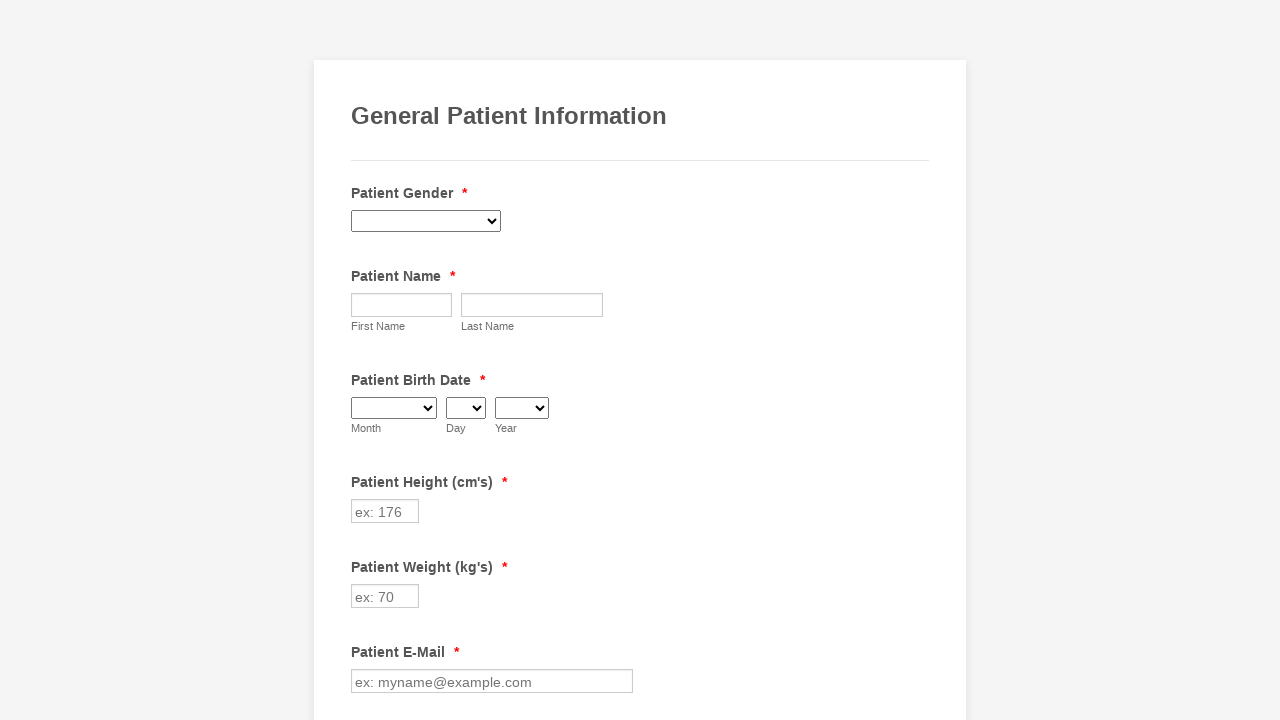

Clicked checkbox 0 to select it at (362, 360) on xpath=//input[@type='checkbox'] >> nth=0
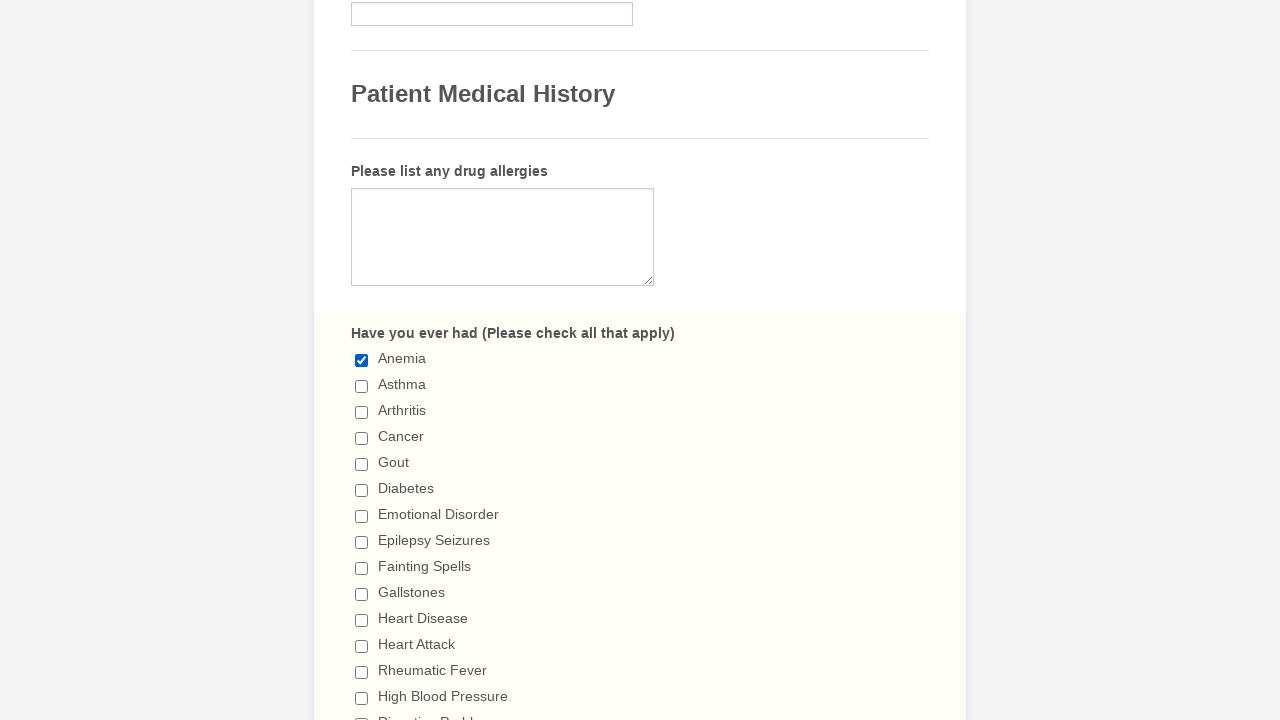

Clicked checkbox 1 to select it at (362, 386) on xpath=//input[@type='checkbox'] >> nth=1
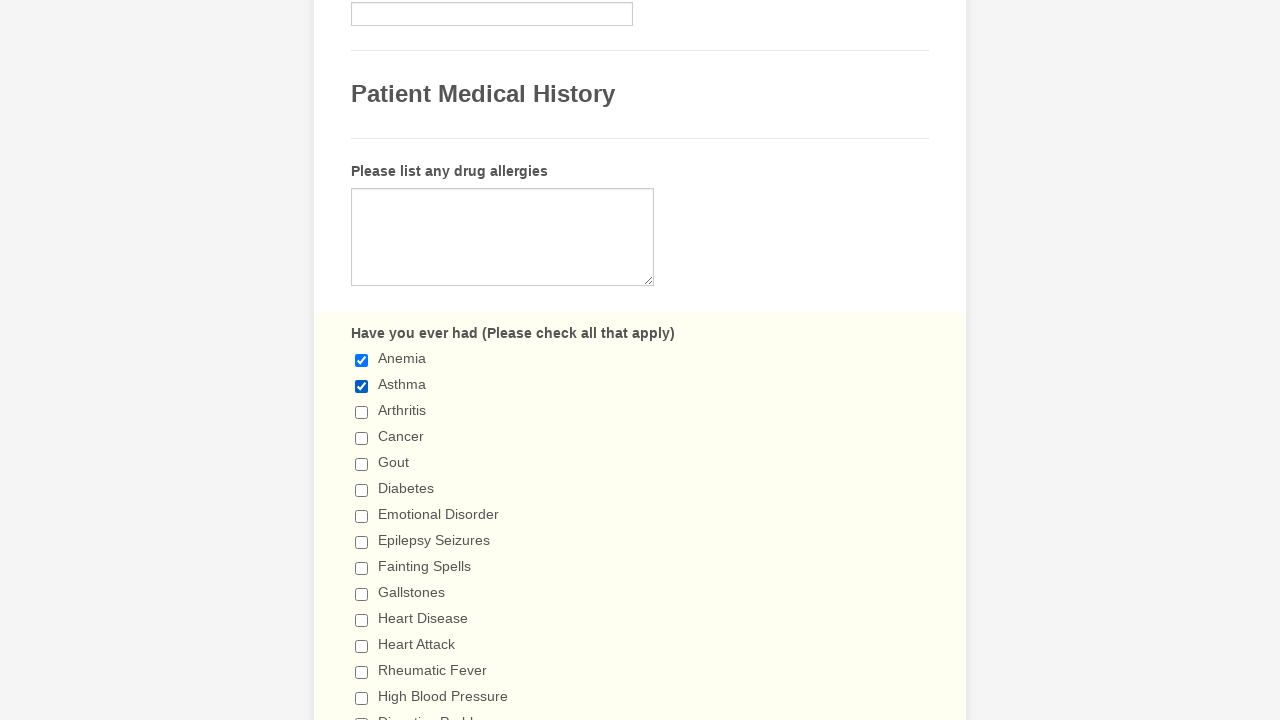

Clicked checkbox 2 to select it at (362, 412) on xpath=//input[@type='checkbox'] >> nth=2
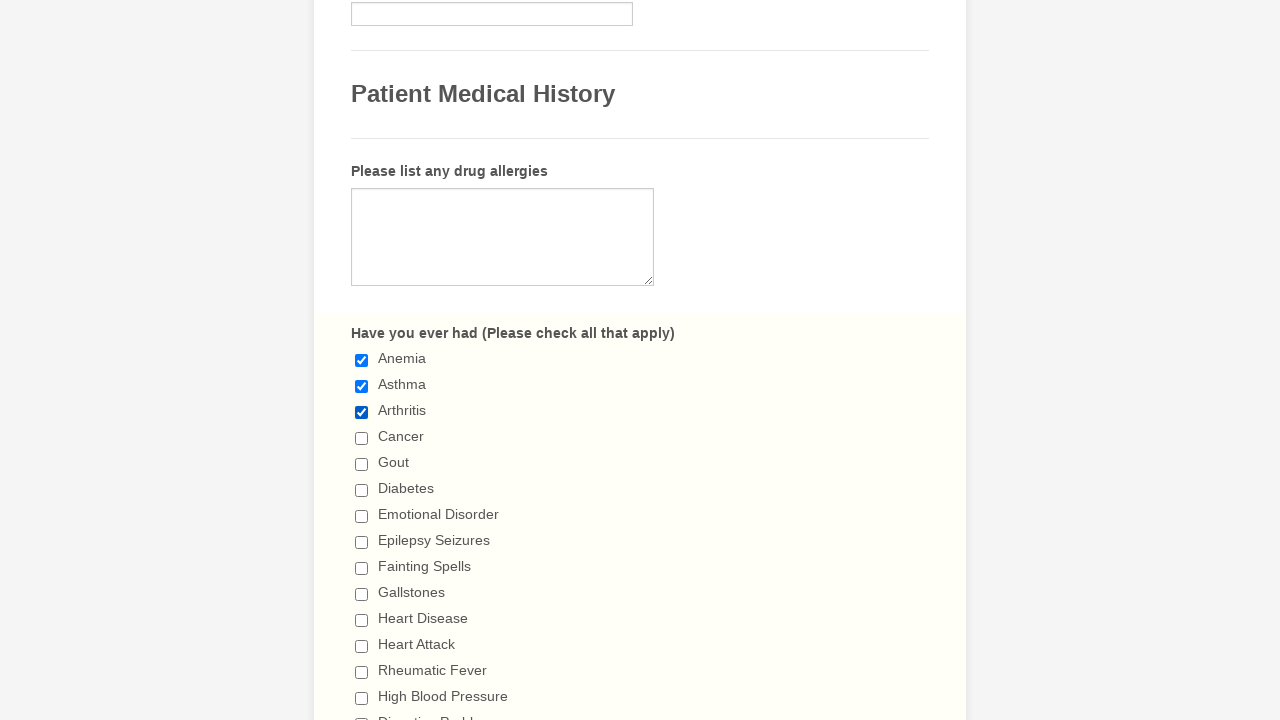

Clicked checkbox 3 to select it at (362, 438) on xpath=//input[@type='checkbox'] >> nth=3
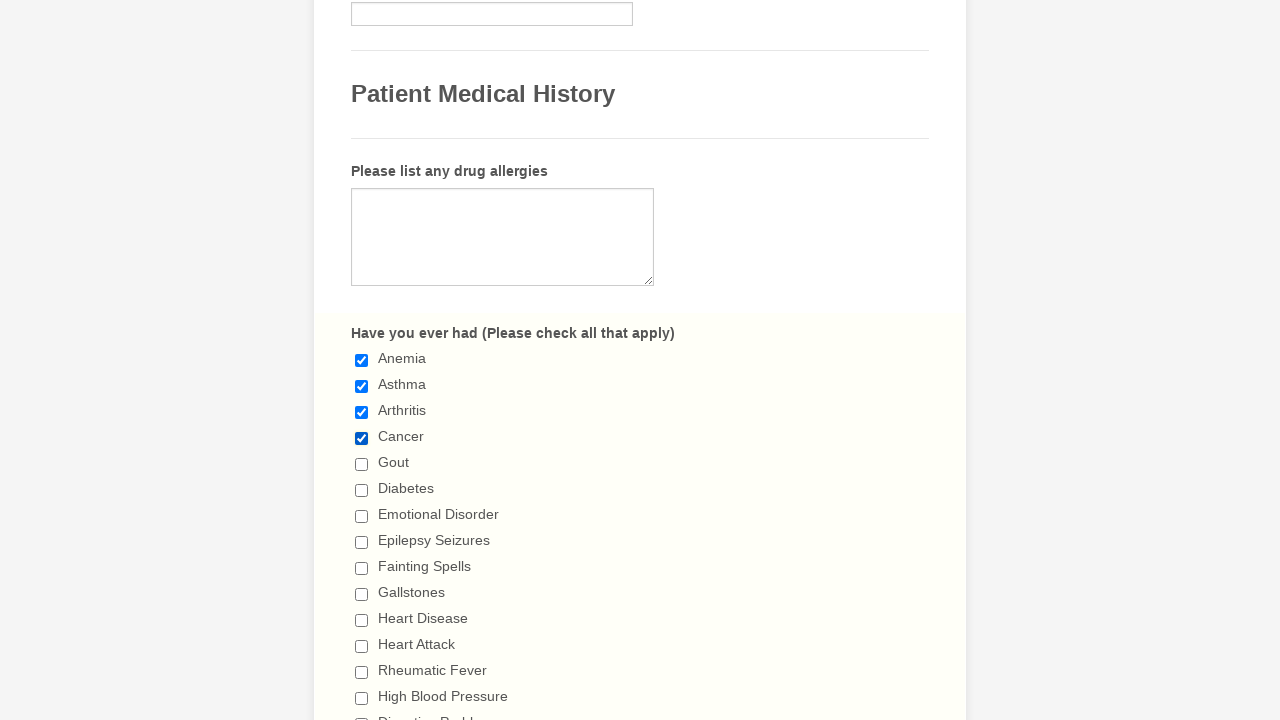

Clicked checkbox 4 to select it at (362, 464) on xpath=//input[@type='checkbox'] >> nth=4
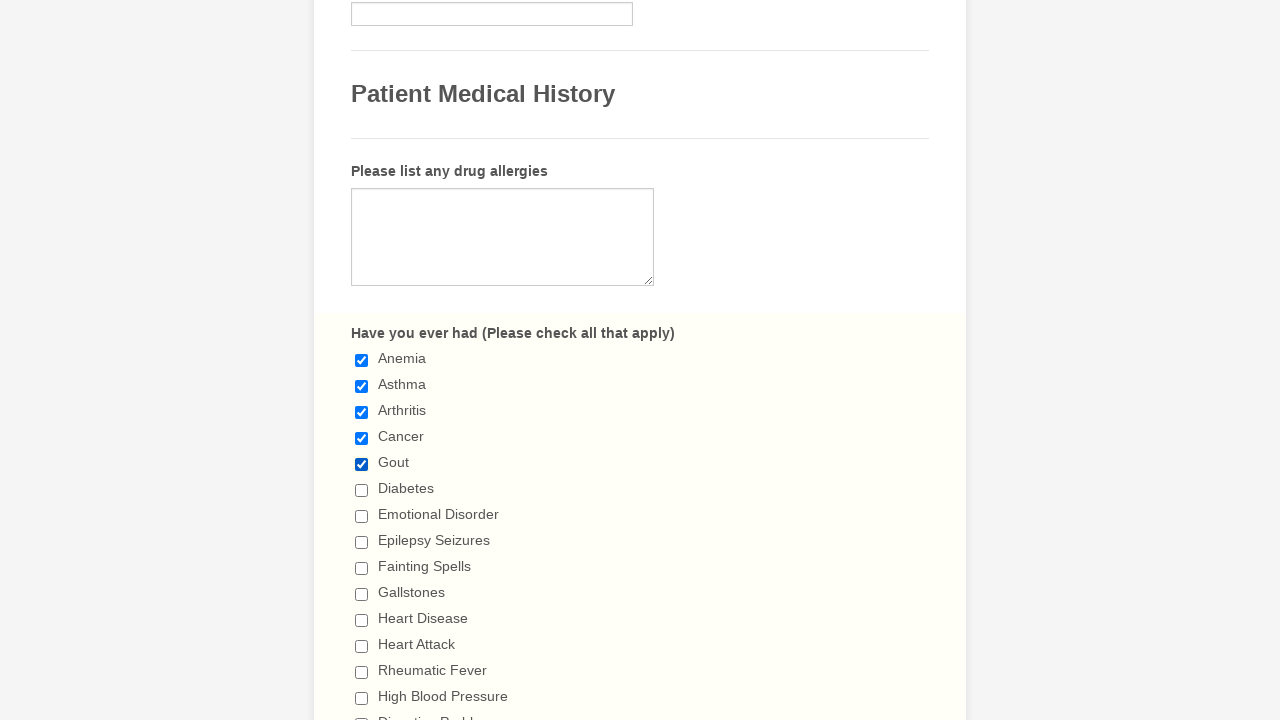

Clicked checkbox 5 to select it at (362, 490) on xpath=//input[@type='checkbox'] >> nth=5
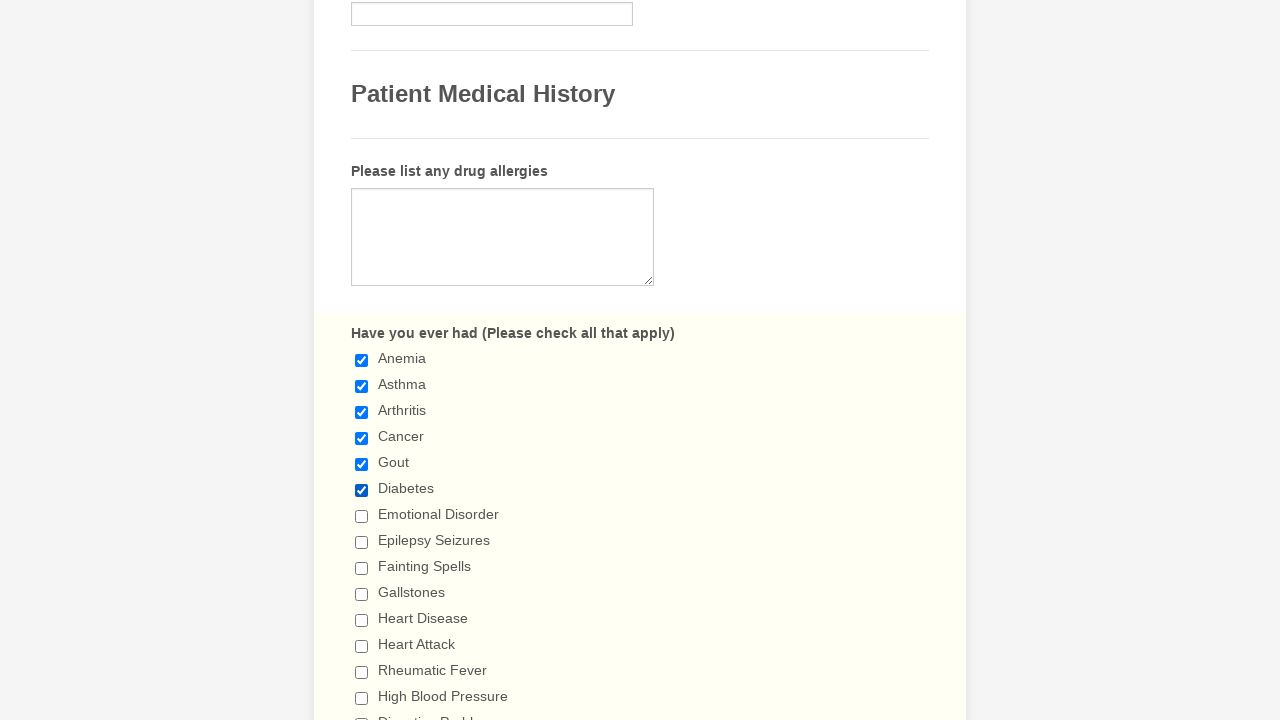

Clicked checkbox 6 to select it at (362, 516) on xpath=//input[@type='checkbox'] >> nth=6
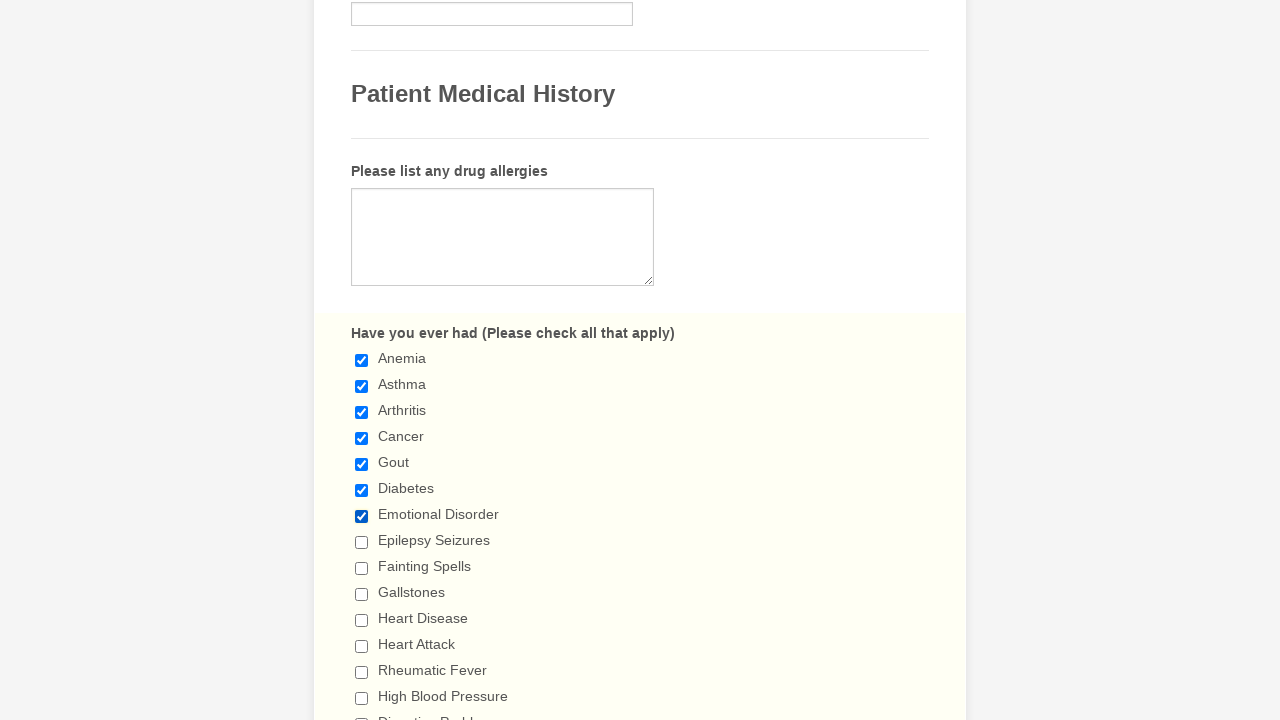

Clicked checkbox 7 to select it at (362, 542) on xpath=//input[@type='checkbox'] >> nth=7
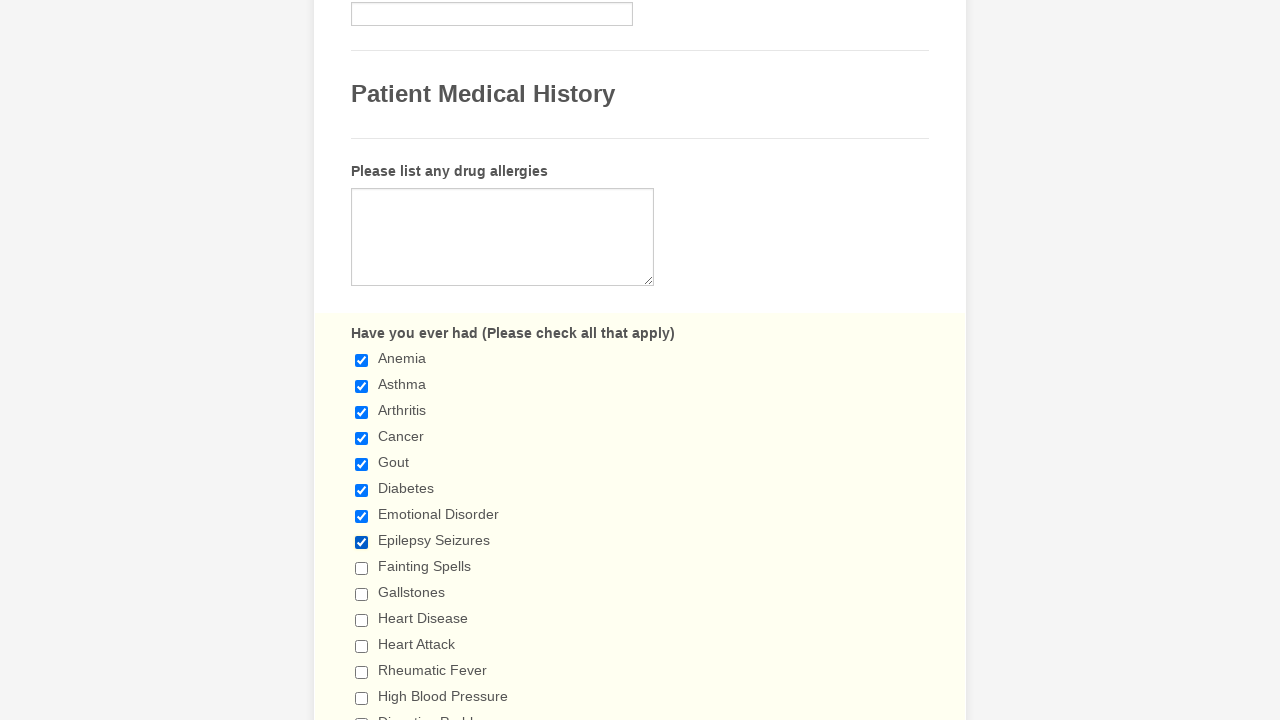

Clicked checkbox 8 to select it at (362, 568) on xpath=//input[@type='checkbox'] >> nth=8
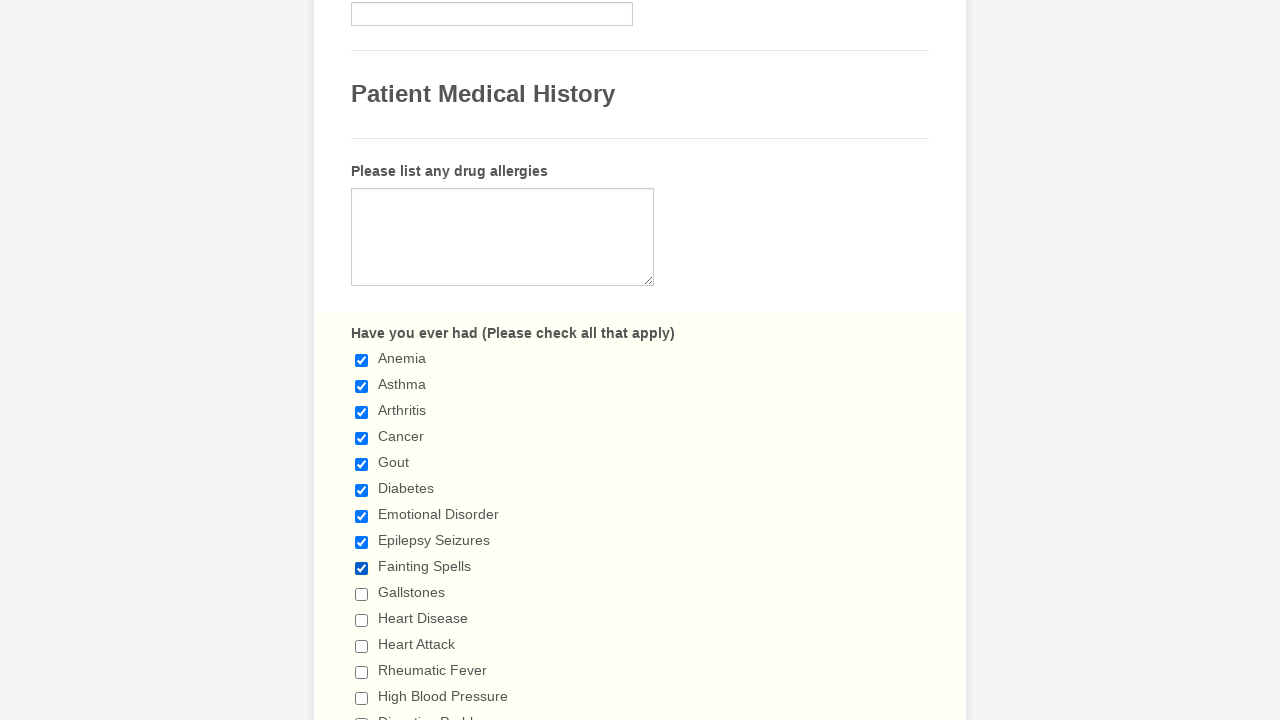

Clicked checkbox 9 to select it at (362, 594) on xpath=//input[@type='checkbox'] >> nth=9
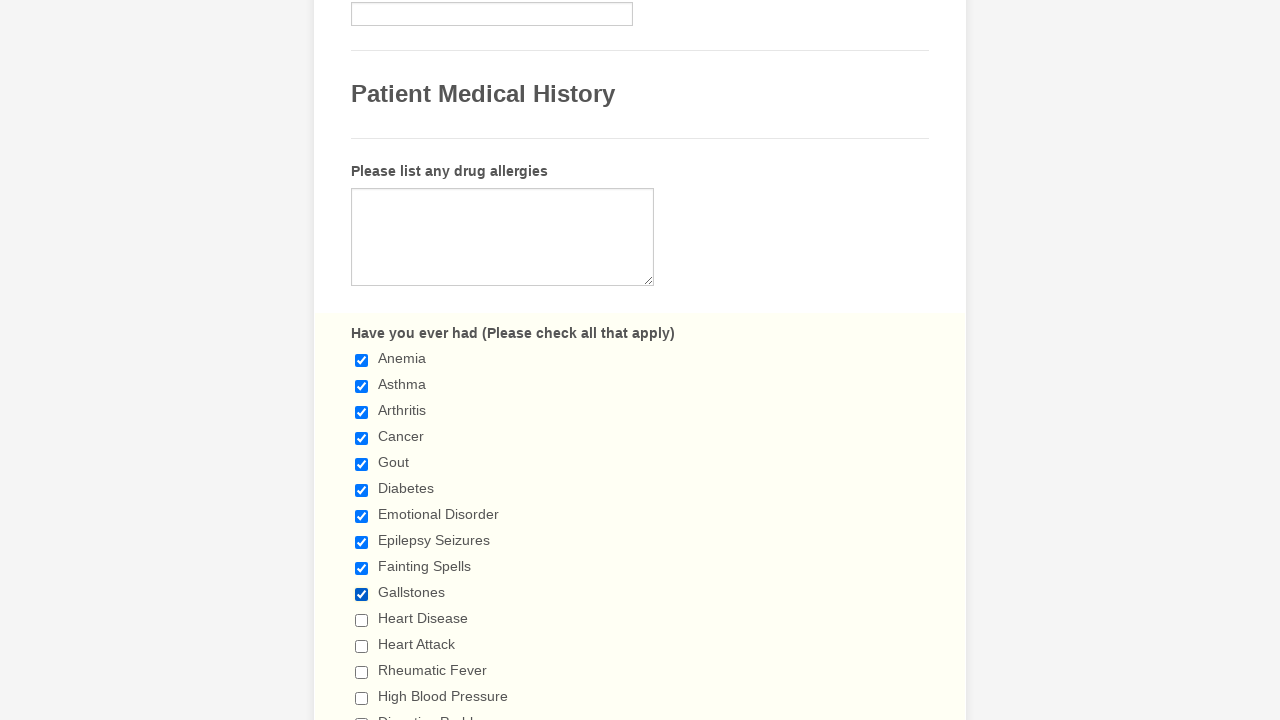

Clicked checkbox 10 to select it at (362, 620) on xpath=//input[@type='checkbox'] >> nth=10
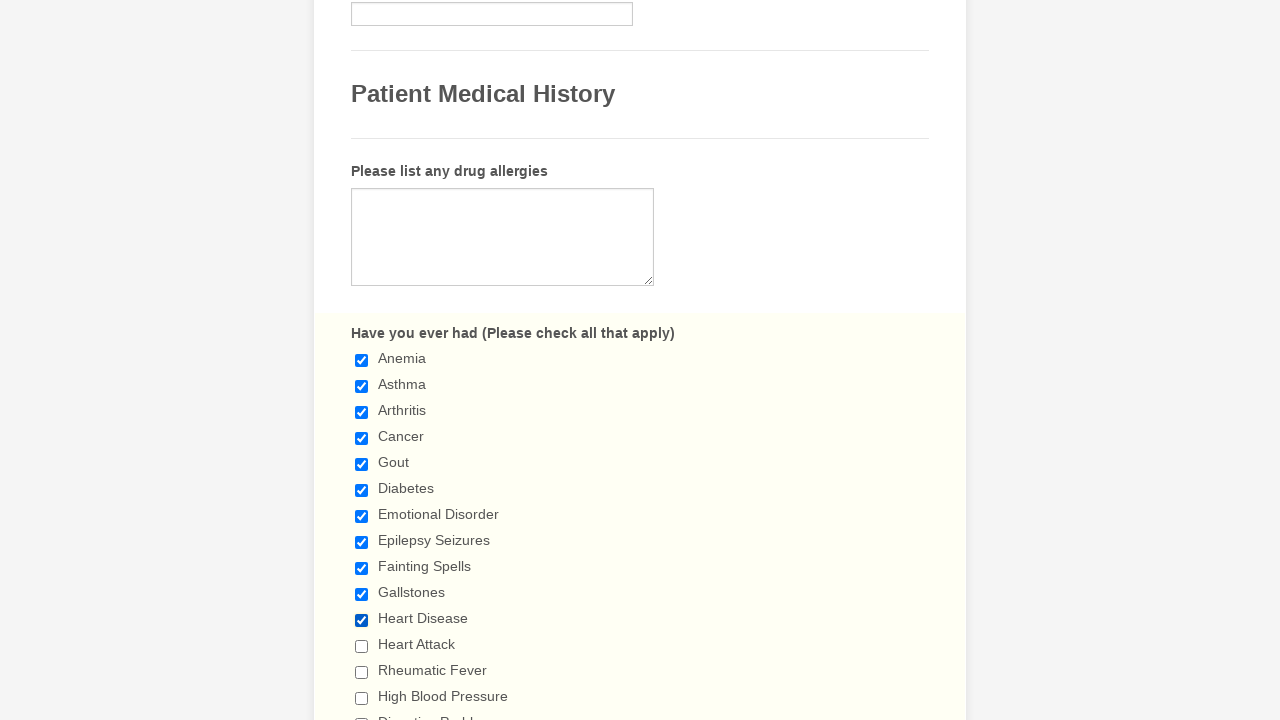

Clicked checkbox 11 to select it at (362, 646) on xpath=//input[@type='checkbox'] >> nth=11
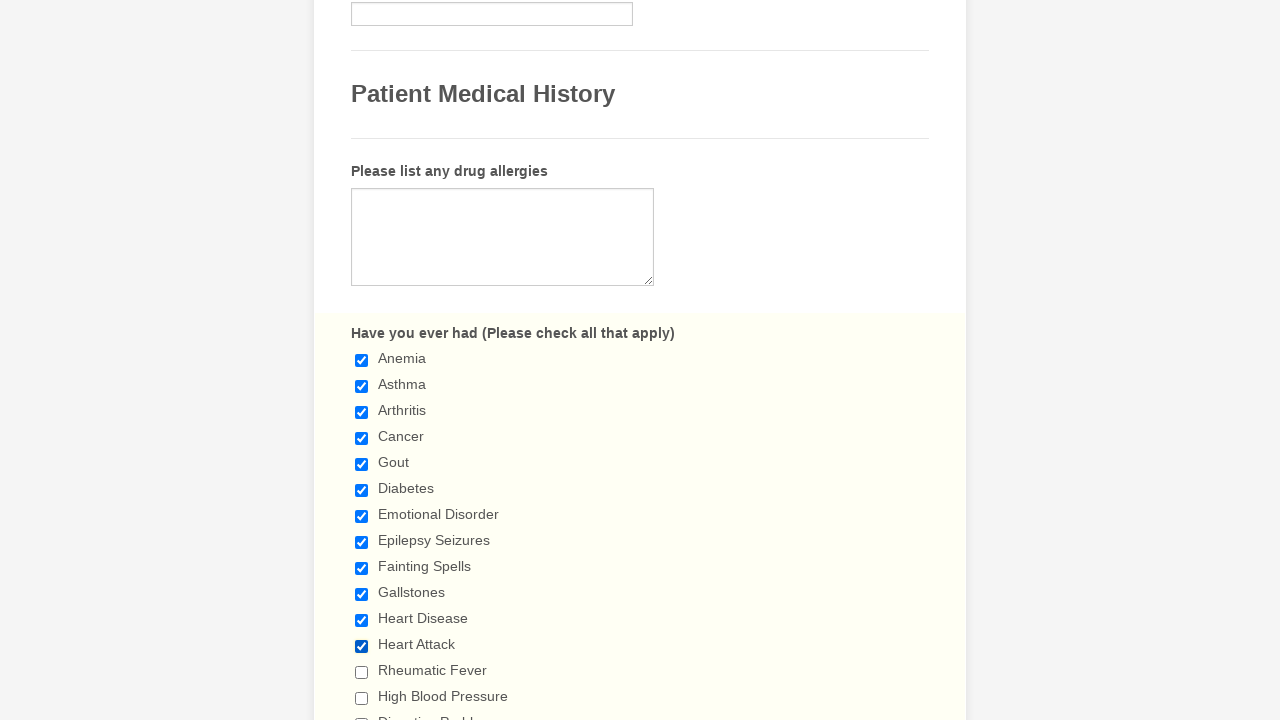

Clicked checkbox 12 to select it at (362, 672) on xpath=//input[@type='checkbox'] >> nth=12
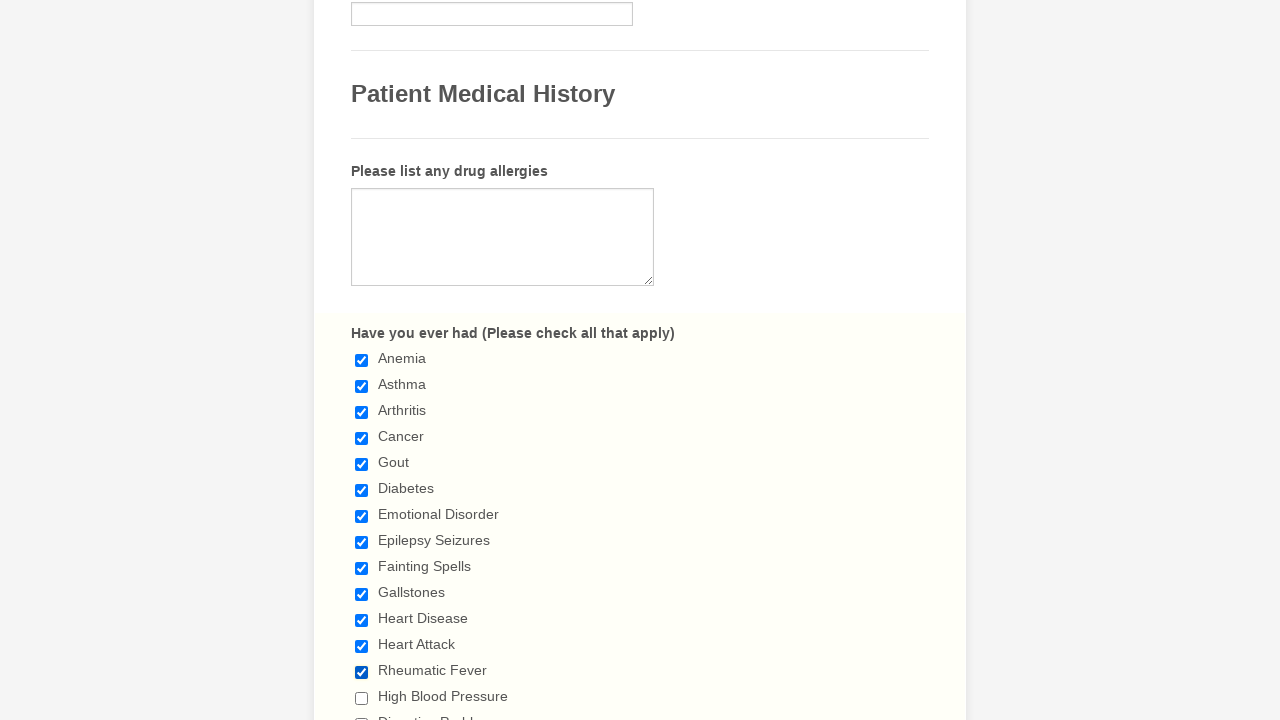

Clicked checkbox 13 to select it at (362, 698) on xpath=//input[@type='checkbox'] >> nth=13
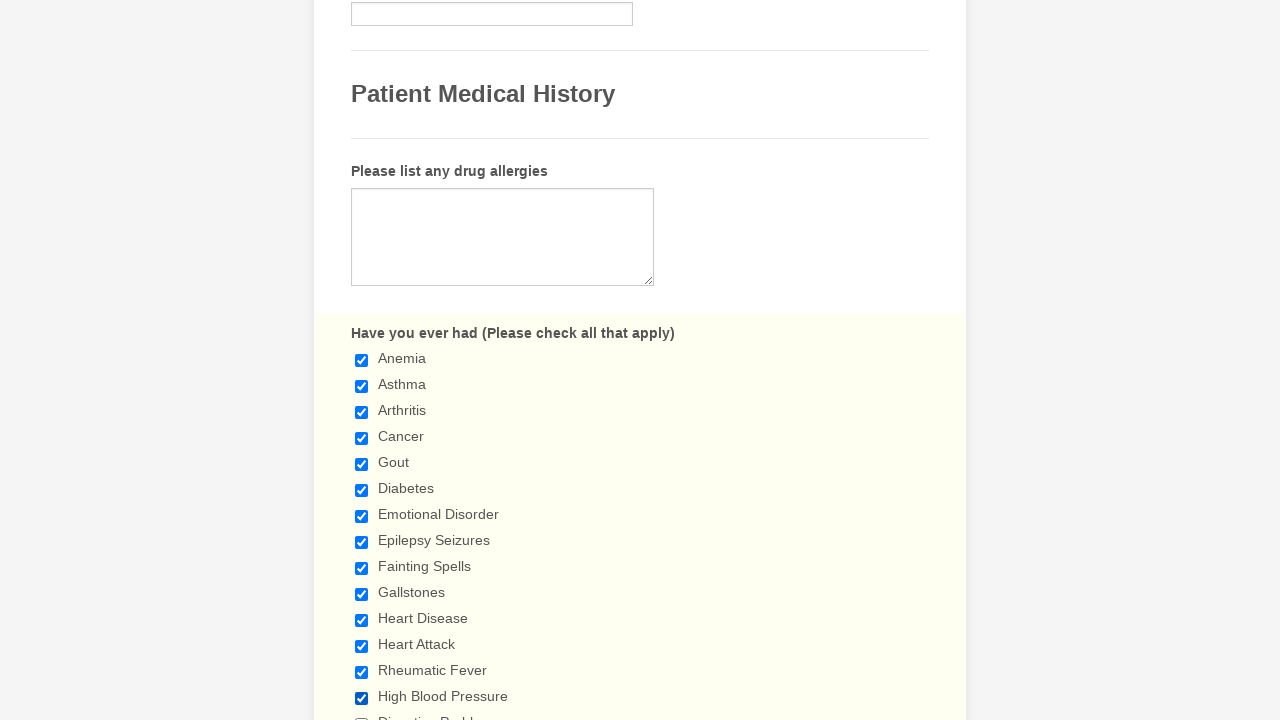

Clicked checkbox 14 to select it at (362, 714) on xpath=//input[@type='checkbox'] >> nth=14
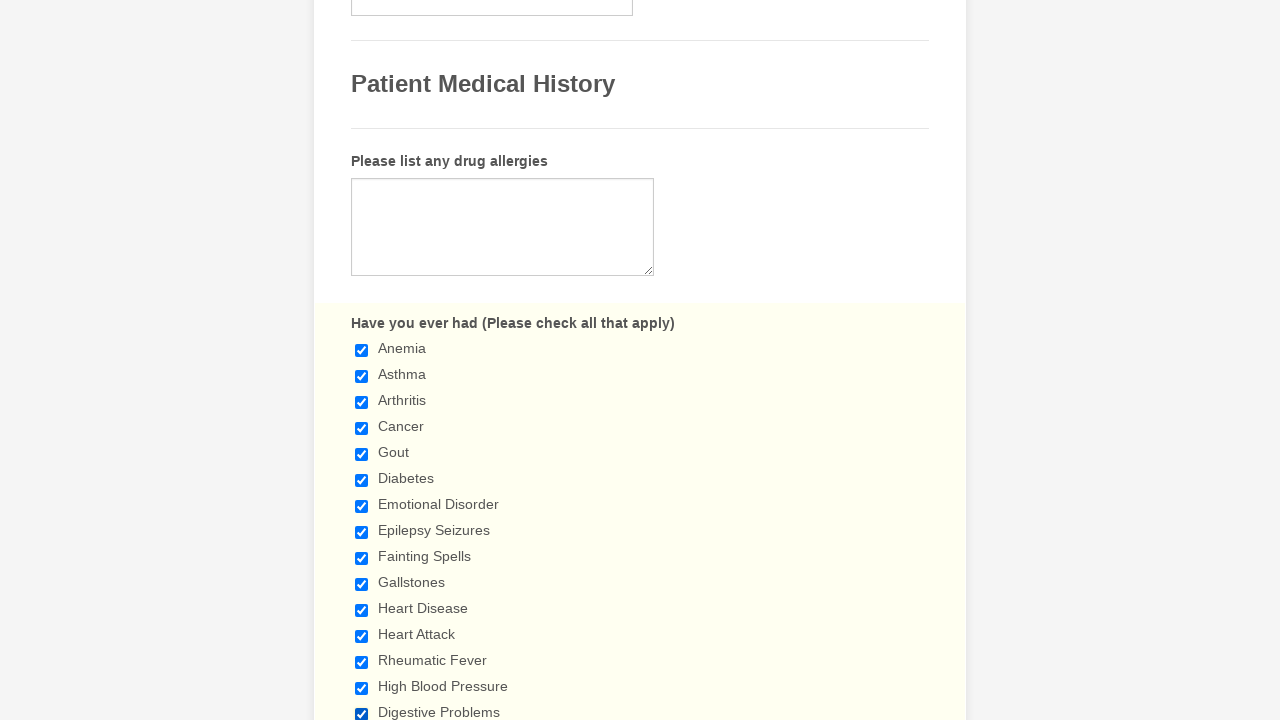

Clicked checkbox 15 to select it at (362, 360) on xpath=//input[@type='checkbox'] >> nth=15
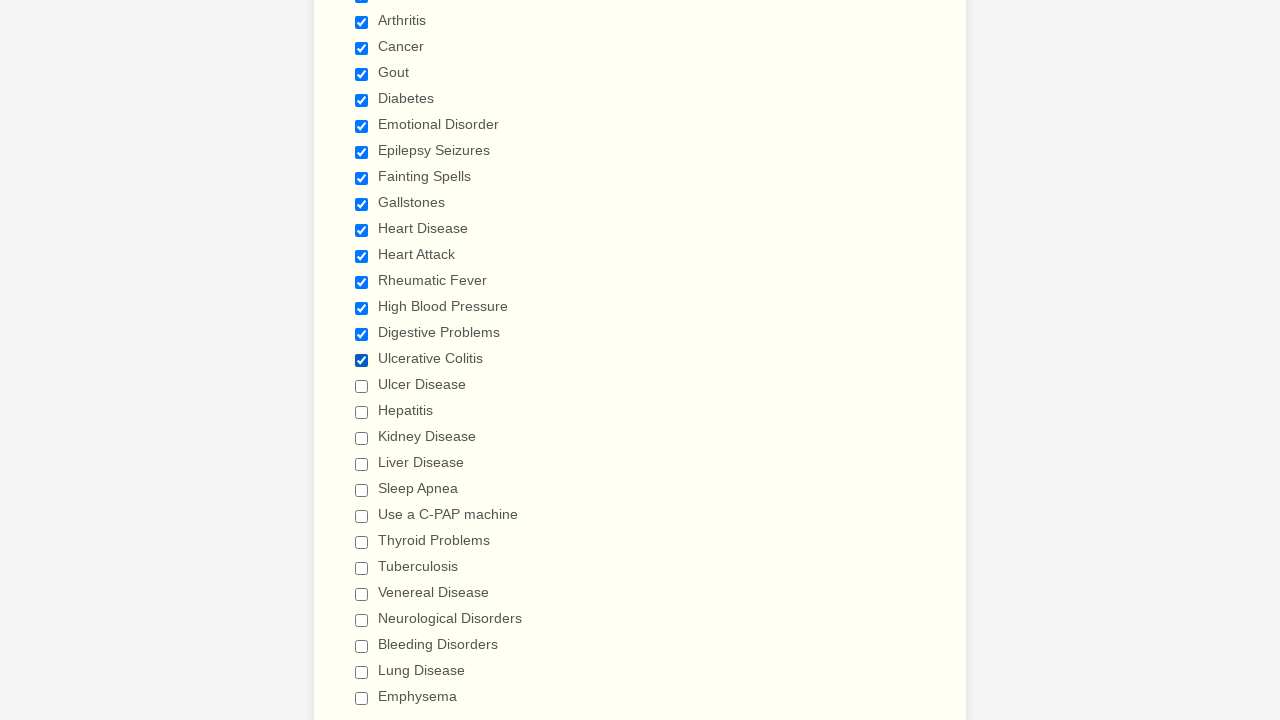

Clicked checkbox 16 to select it at (362, 386) on xpath=//input[@type='checkbox'] >> nth=16
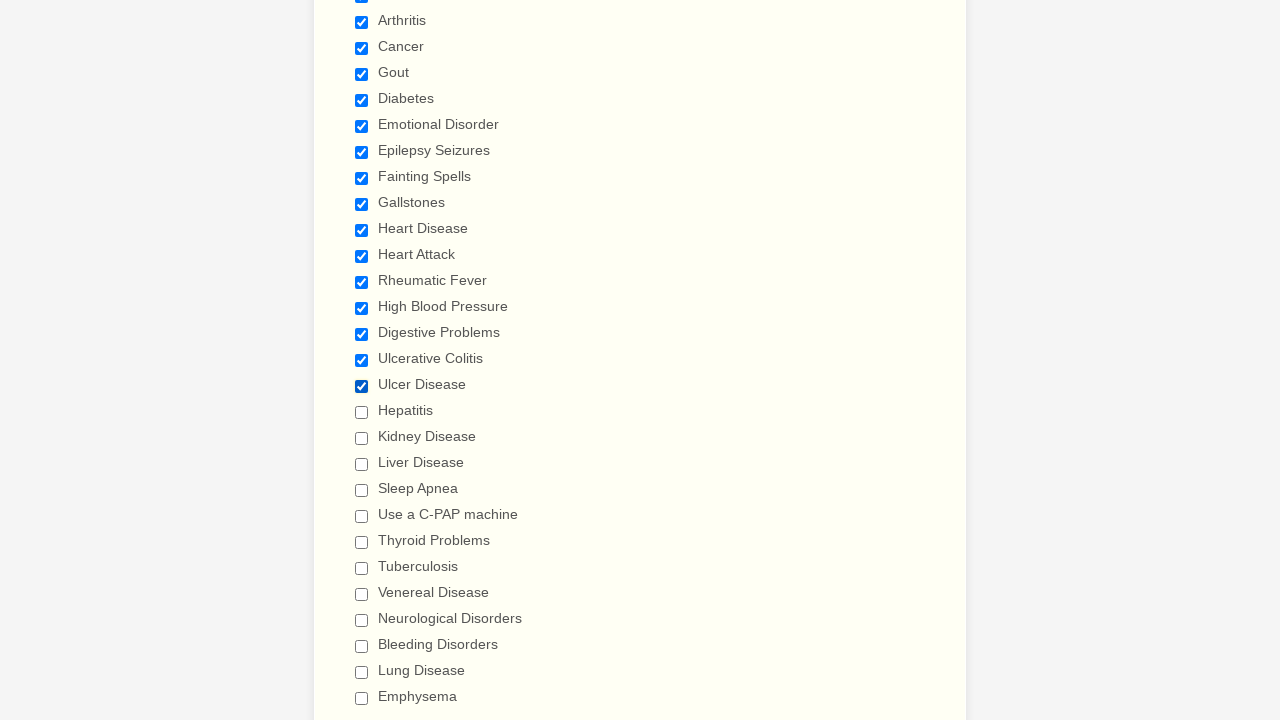

Clicked checkbox 17 to select it at (362, 412) on xpath=//input[@type='checkbox'] >> nth=17
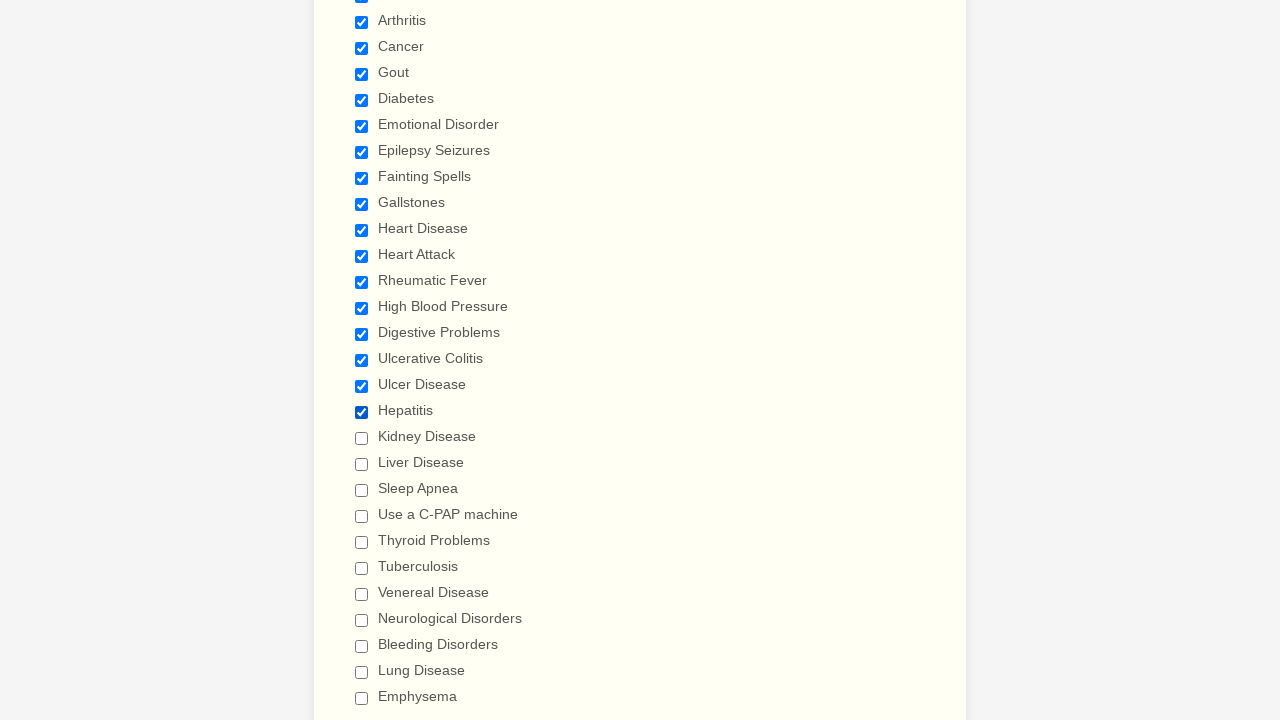

Clicked checkbox 18 to select it at (362, 438) on xpath=//input[@type='checkbox'] >> nth=18
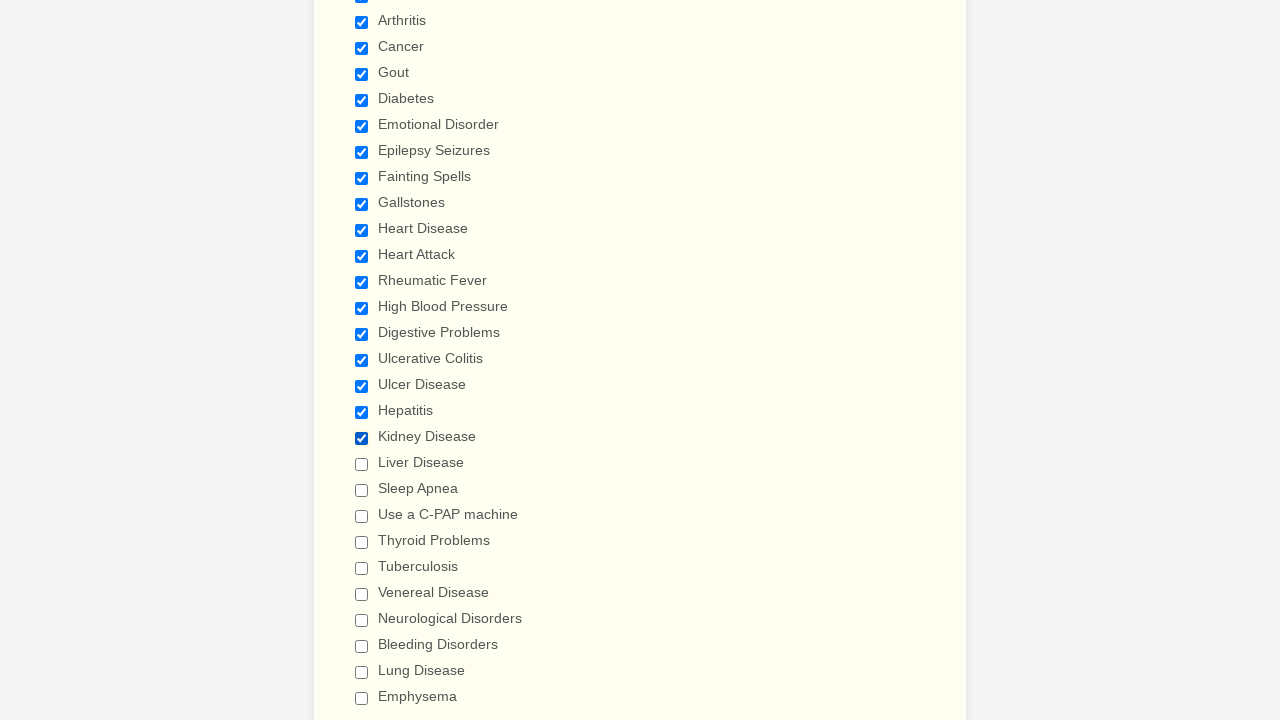

Clicked checkbox 19 to select it at (362, 464) on xpath=//input[@type='checkbox'] >> nth=19
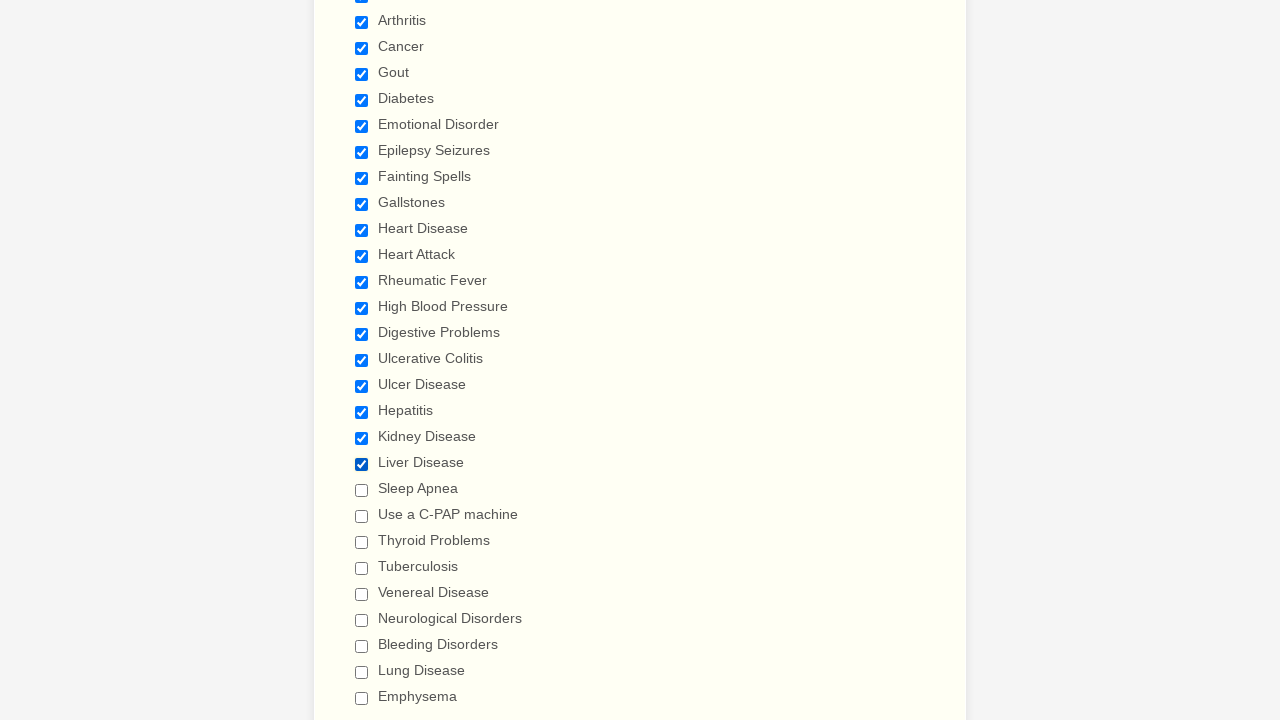

Clicked checkbox 20 to select it at (362, 490) on xpath=//input[@type='checkbox'] >> nth=20
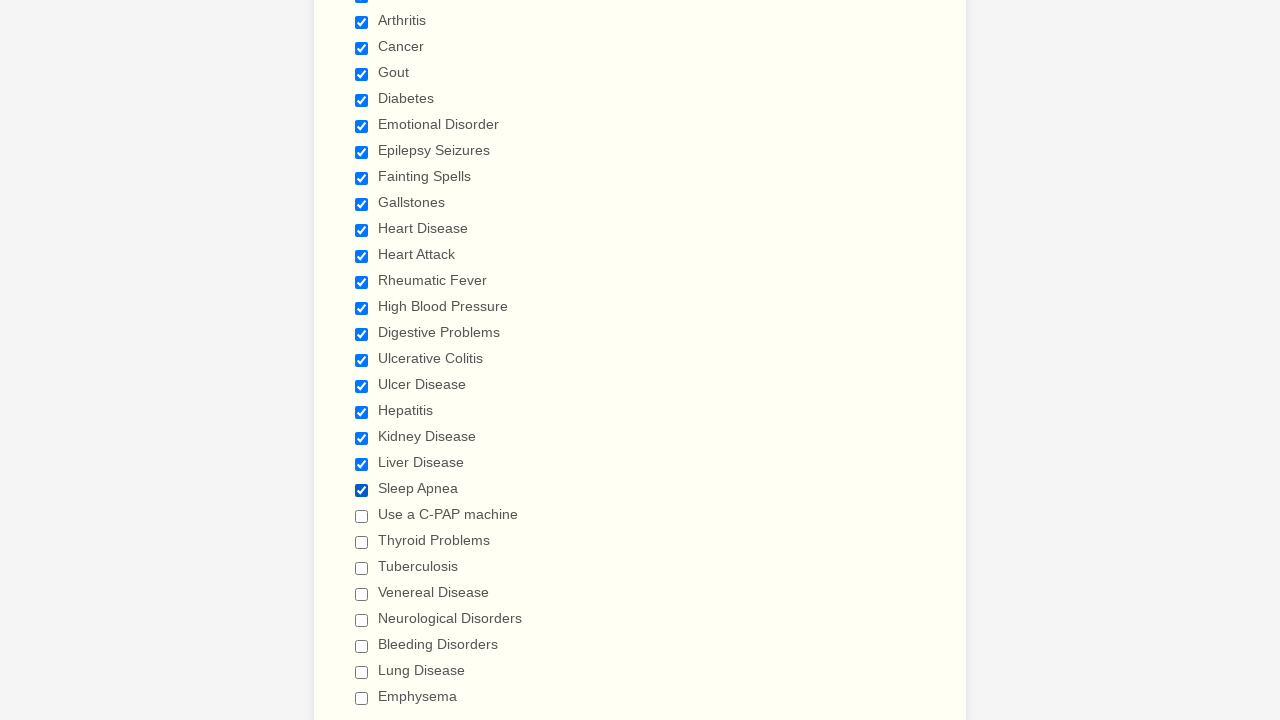

Clicked checkbox 21 to select it at (362, 516) on xpath=//input[@type='checkbox'] >> nth=21
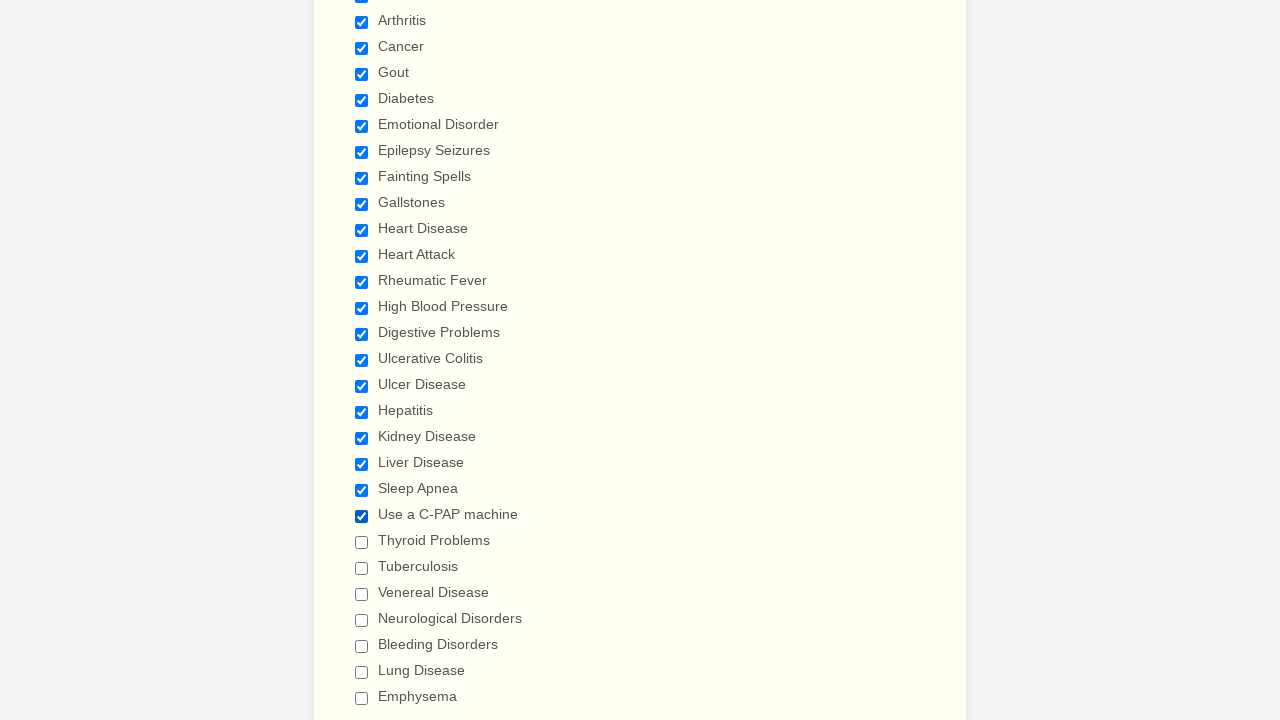

Clicked checkbox 22 to select it at (362, 542) on xpath=//input[@type='checkbox'] >> nth=22
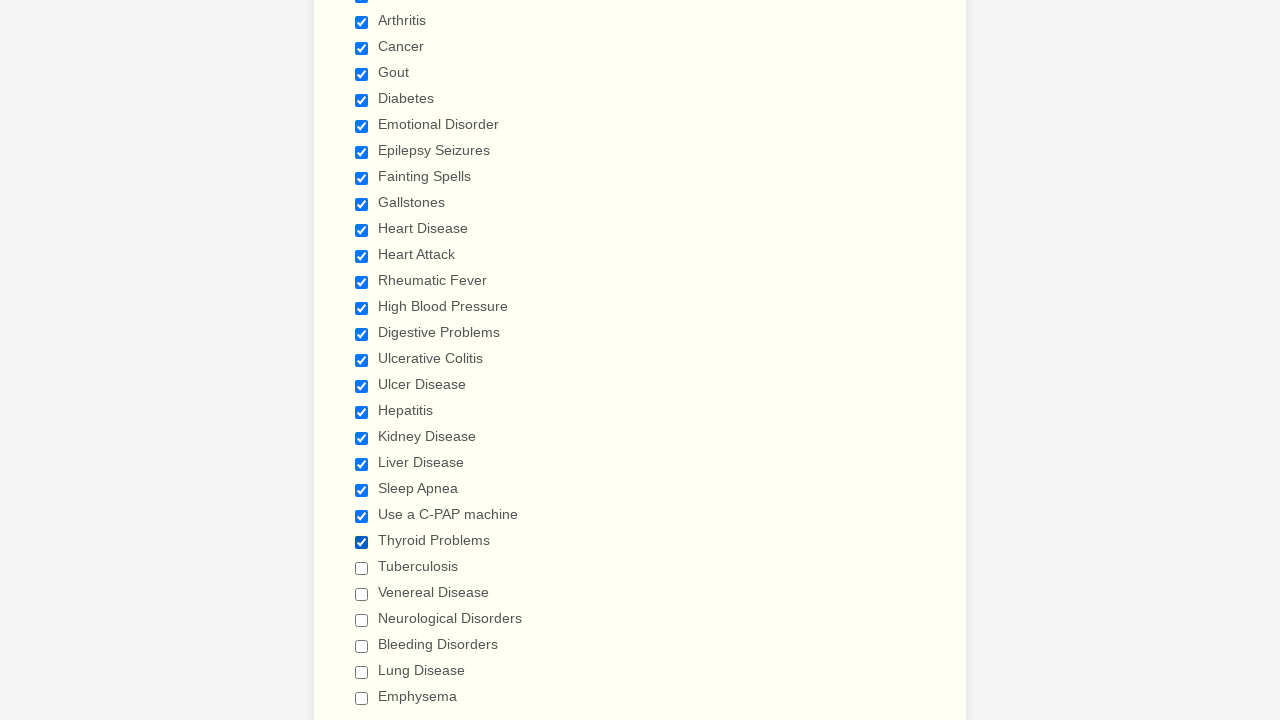

Clicked checkbox 23 to select it at (362, 568) on xpath=//input[@type='checkbox'] >> nth=23
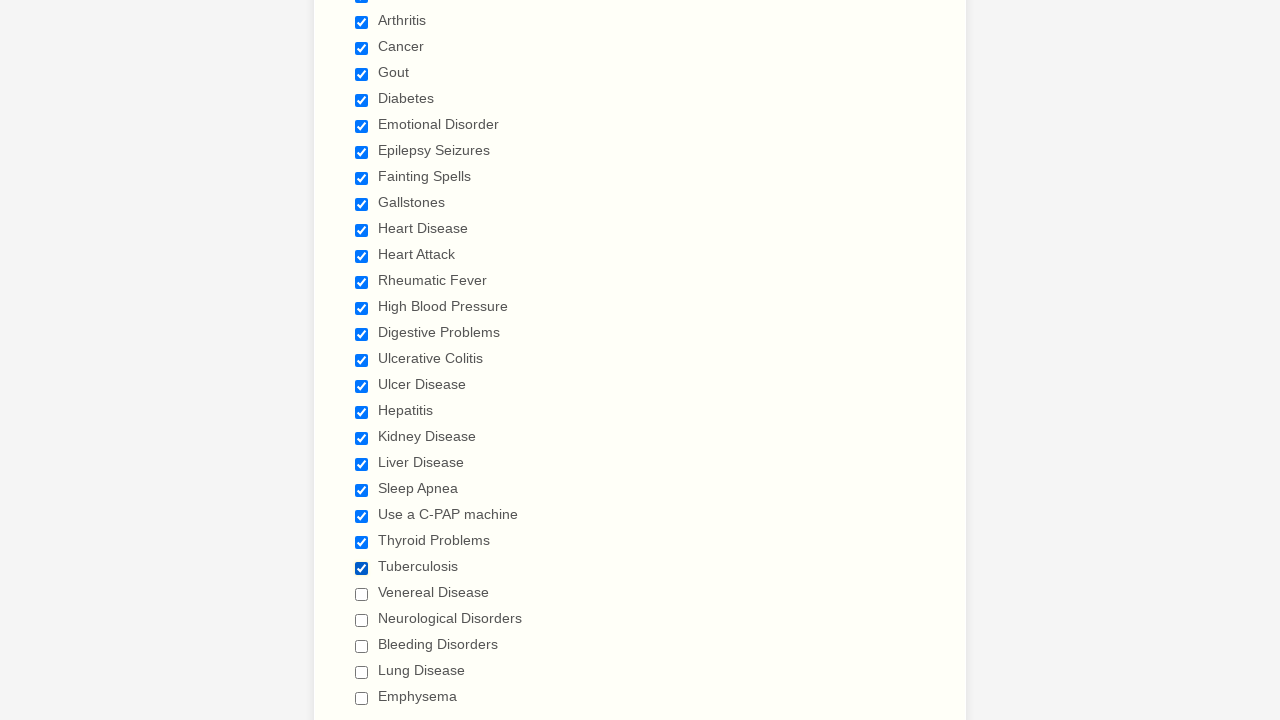

Clicked checkbox 24 to select it at (362, 594) on xpath=//input[@type='checkbox'] >> nth=24
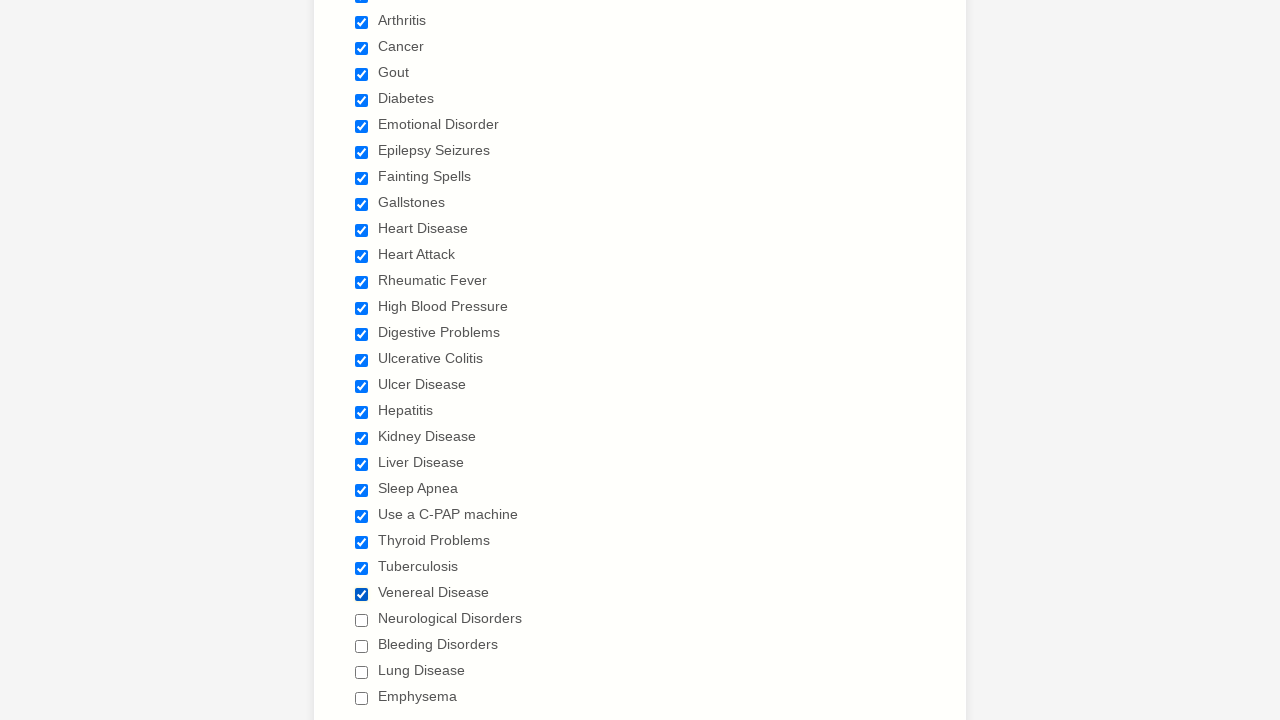

Clicked checkbox 25 to select it at (362, 620) on xpath=//input[@type='checkbox'] >> nth=25
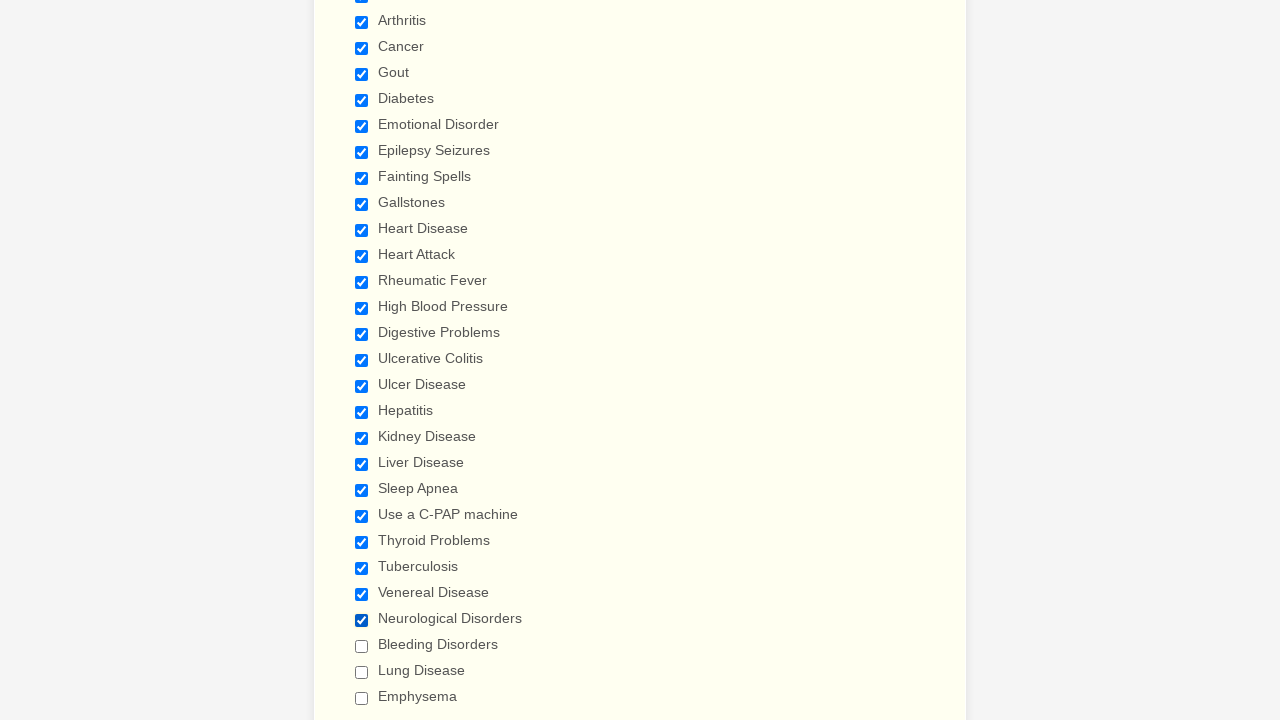

Clicked checkbox 26 to select it at (362, 646) on xpath=//input[@type='checkbox'] >> nth=26
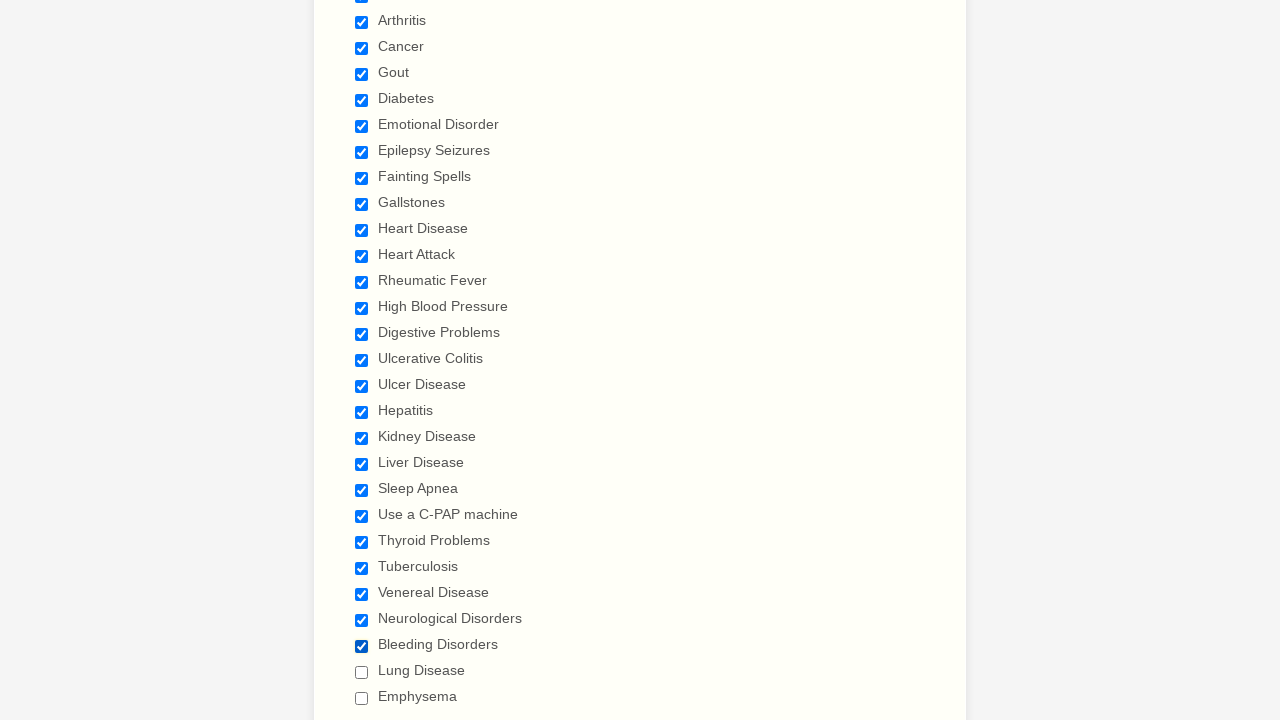

Clicked checkbox 27 to select it at (362, 672) on xpath=//input[@type='checkbox'] >> nth=27
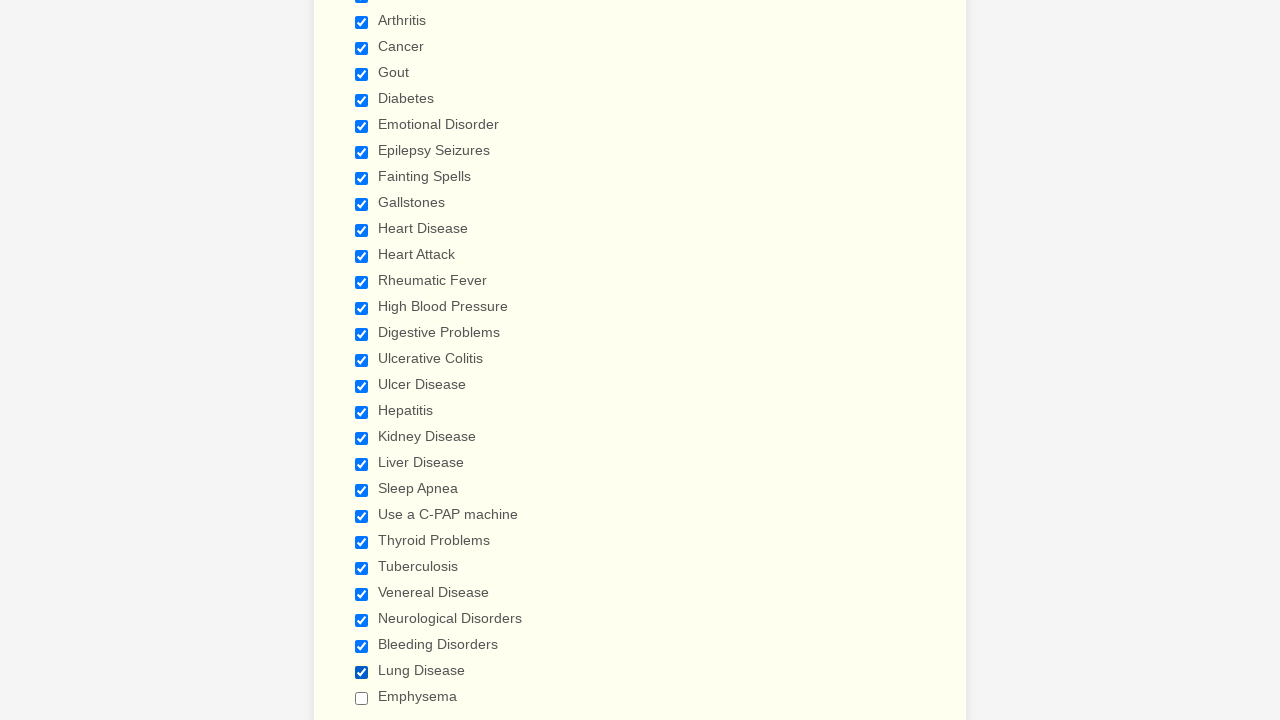

Clicked checkbox 28 to select it at (362, 698) on xpath=//input[@type='checkbox'] >> nth=28
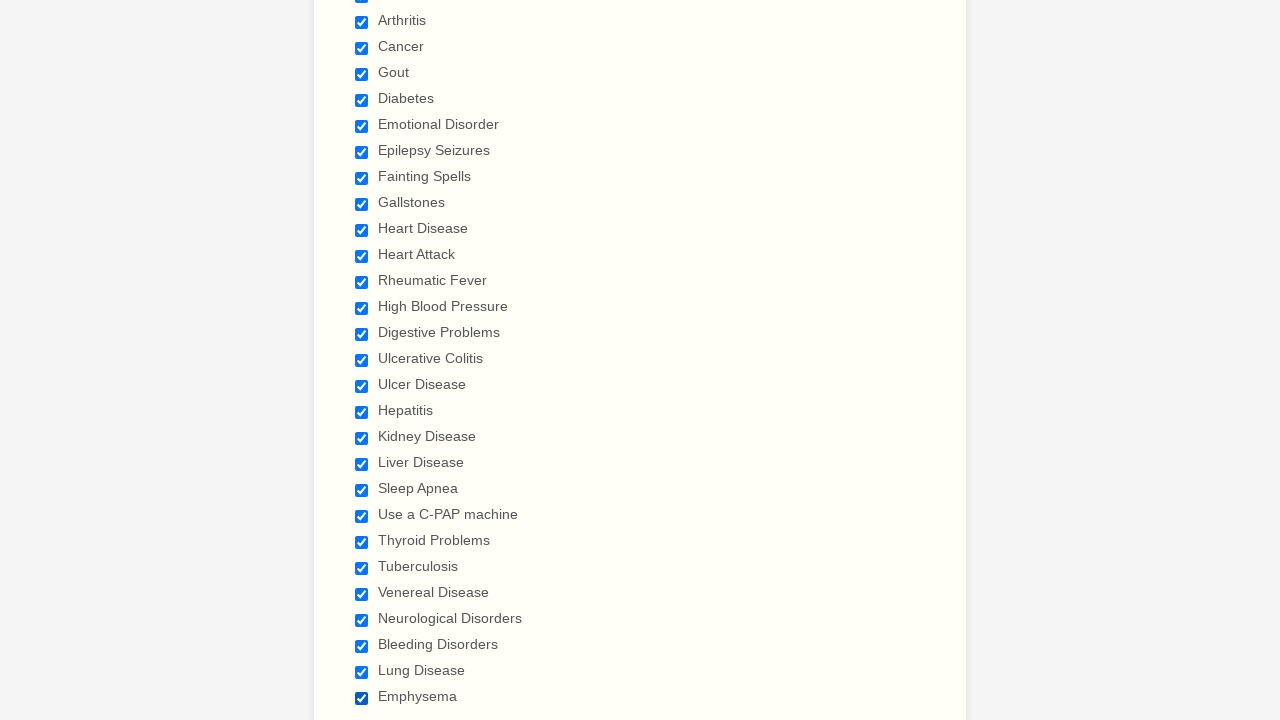

Verified checkbox 0 is selected
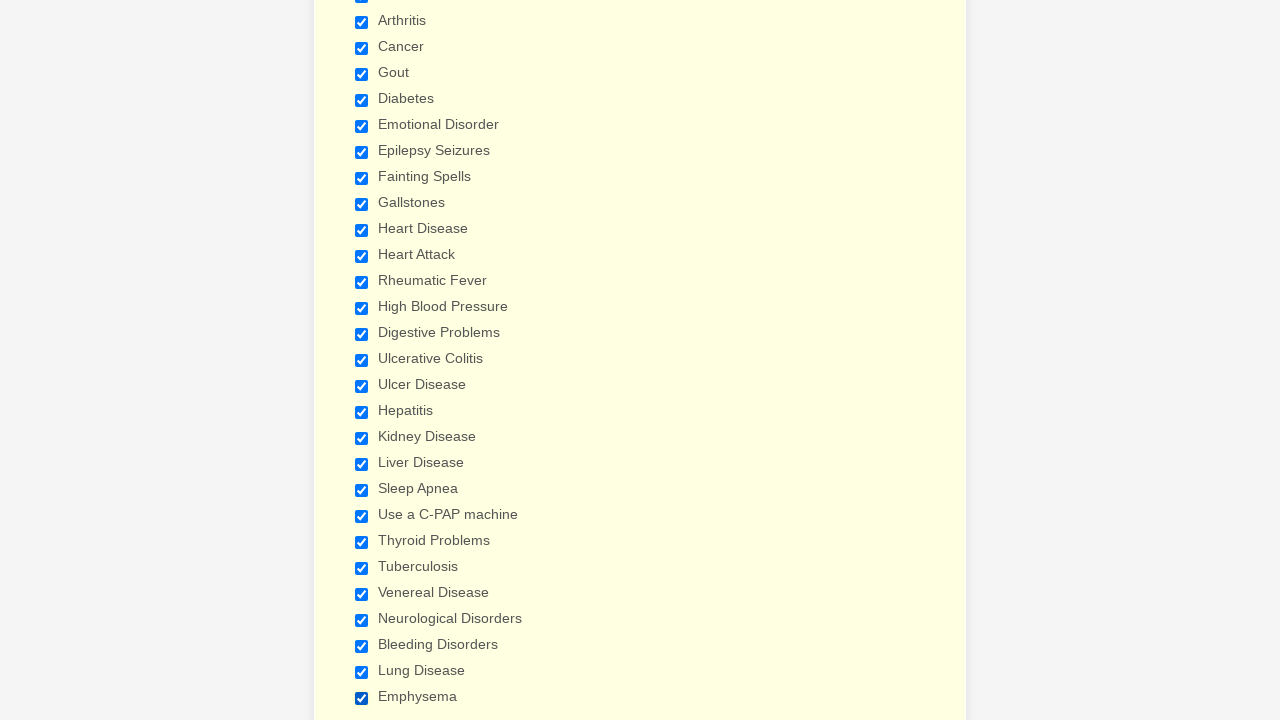

Verified checkbox 1 is selected
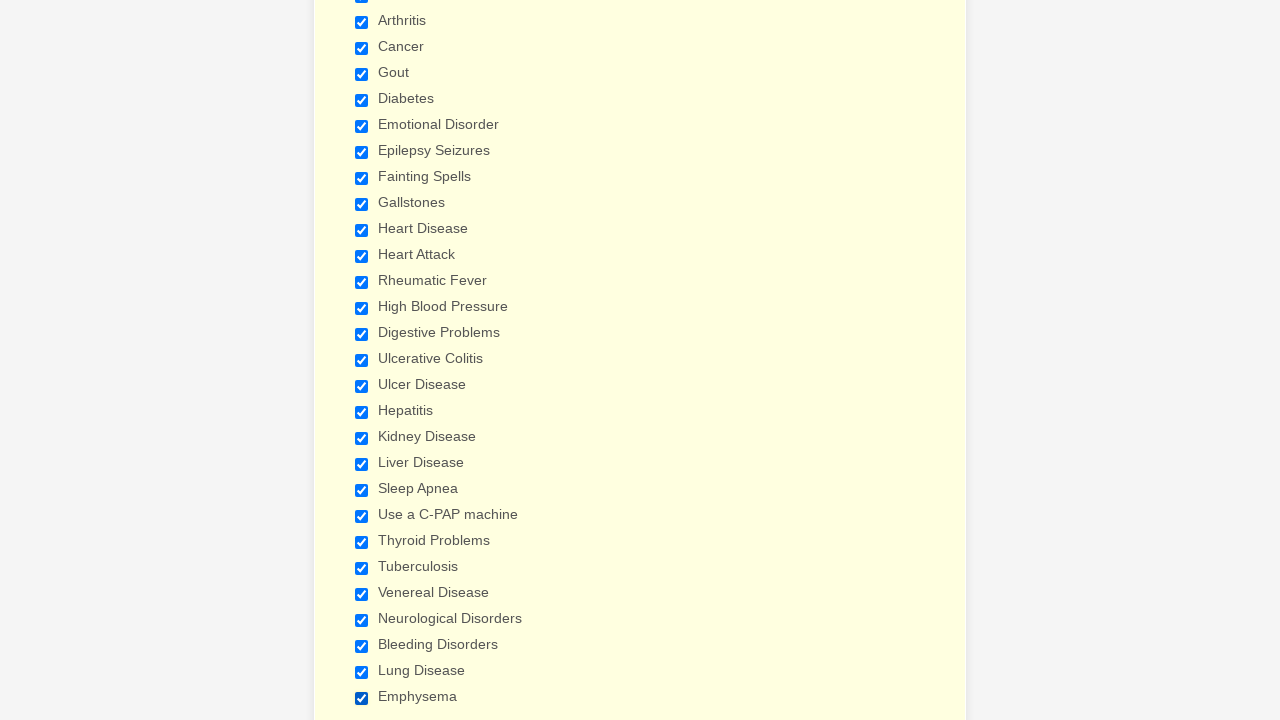

Verified checkbox 2 is selected
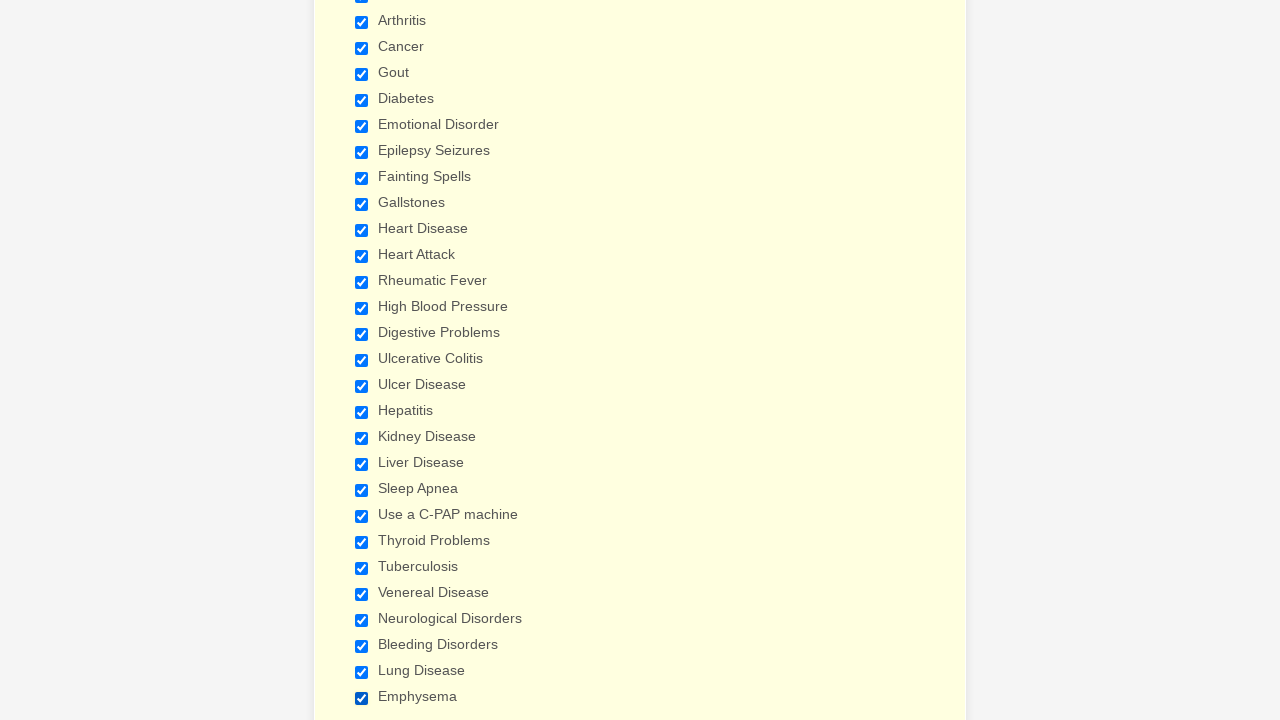

Verified checkbox 3 is selected
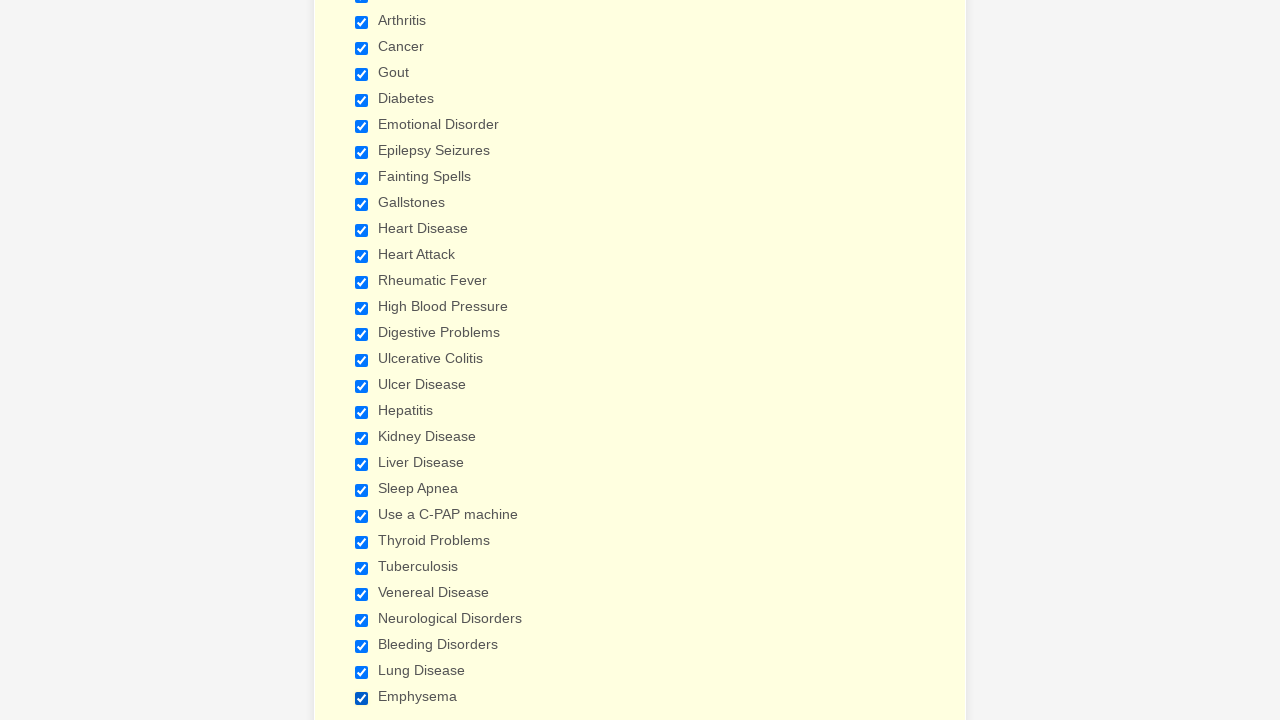

Verified checkbox 4 is selected
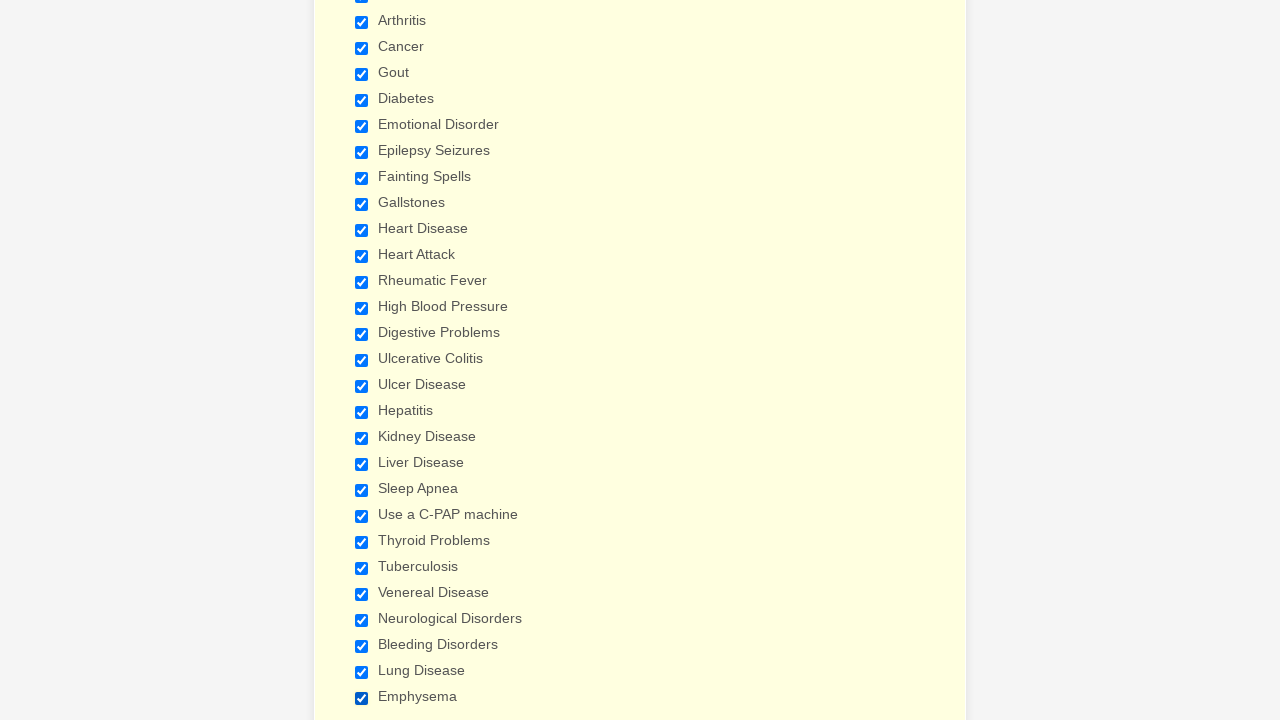

Verified checkbox 5 is selected
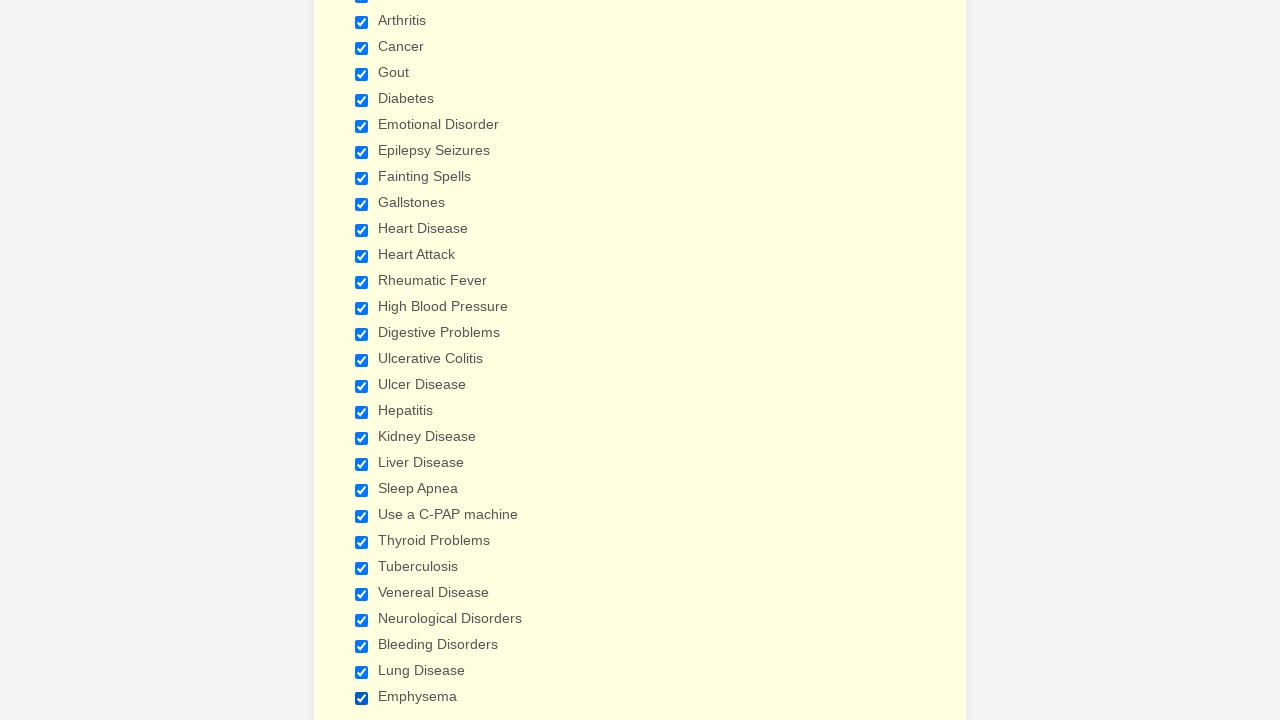

Verified checkbox 6 is selected
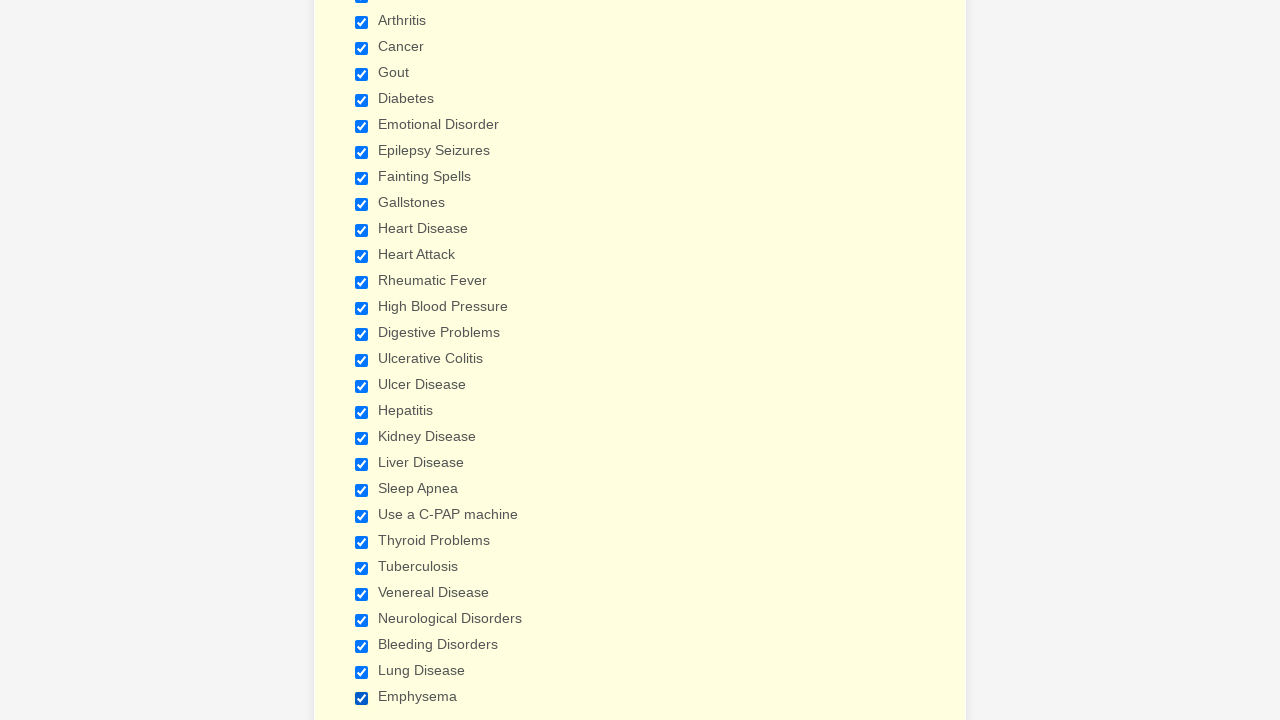

Verified checkbox 7 is selected
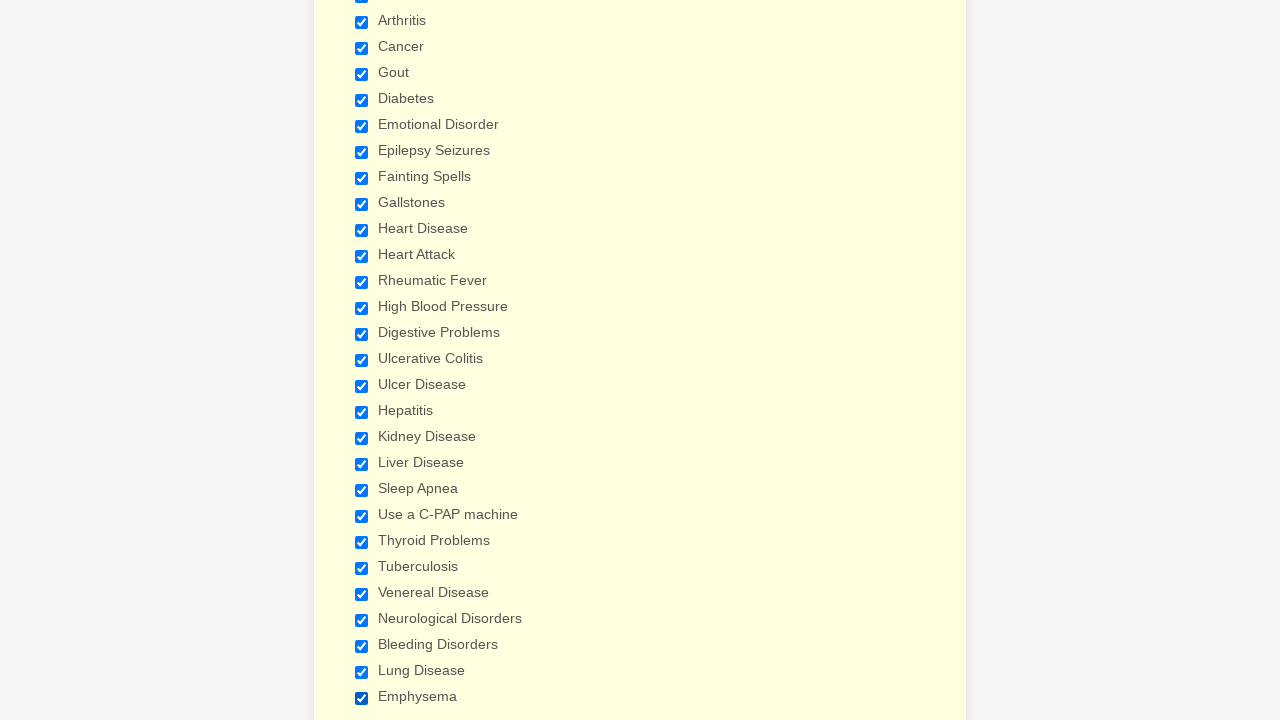

Verified checkbox 8 is selected
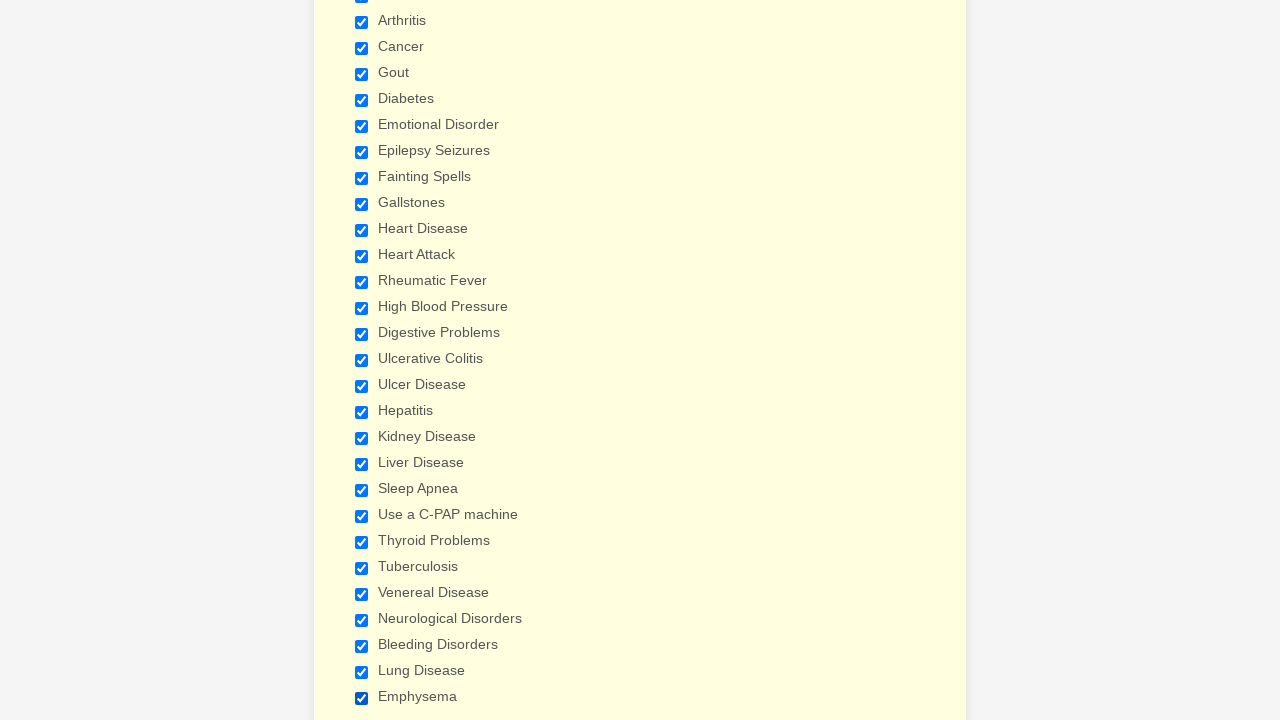

Verified checkbox 9 is selected
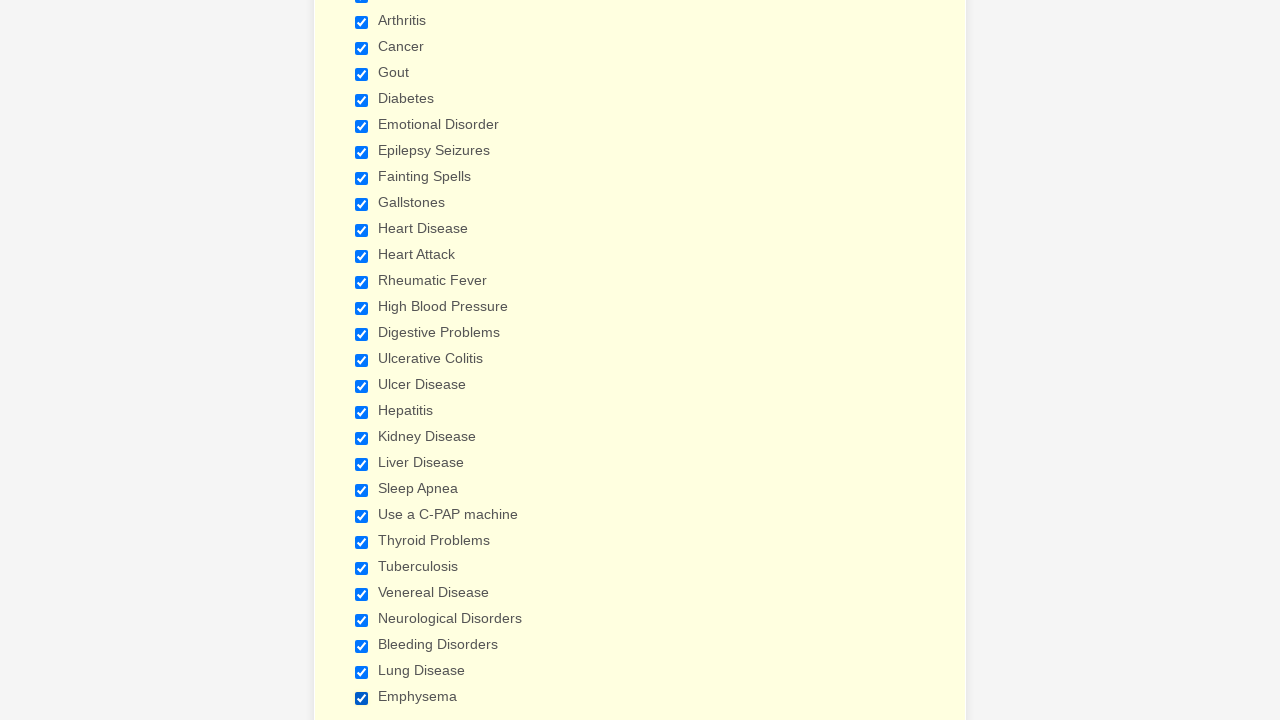

Verified checkbox 10 is selected
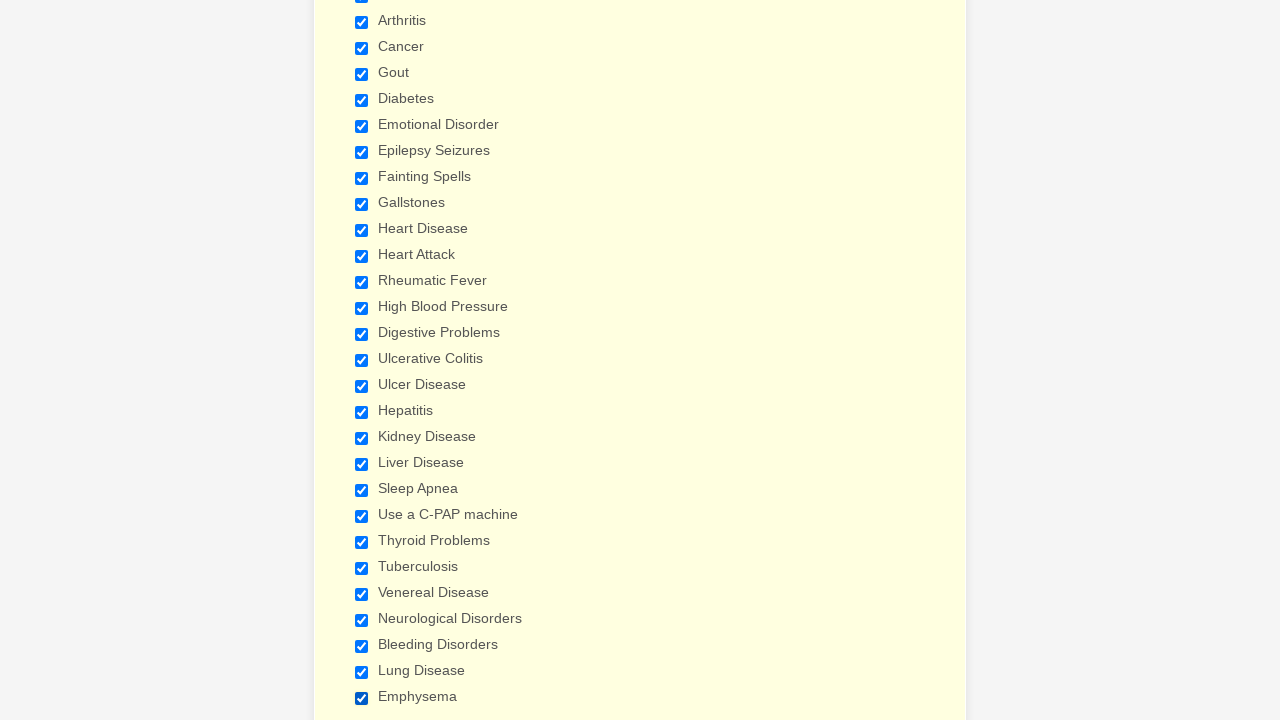

Verified checkbox 11 is selected
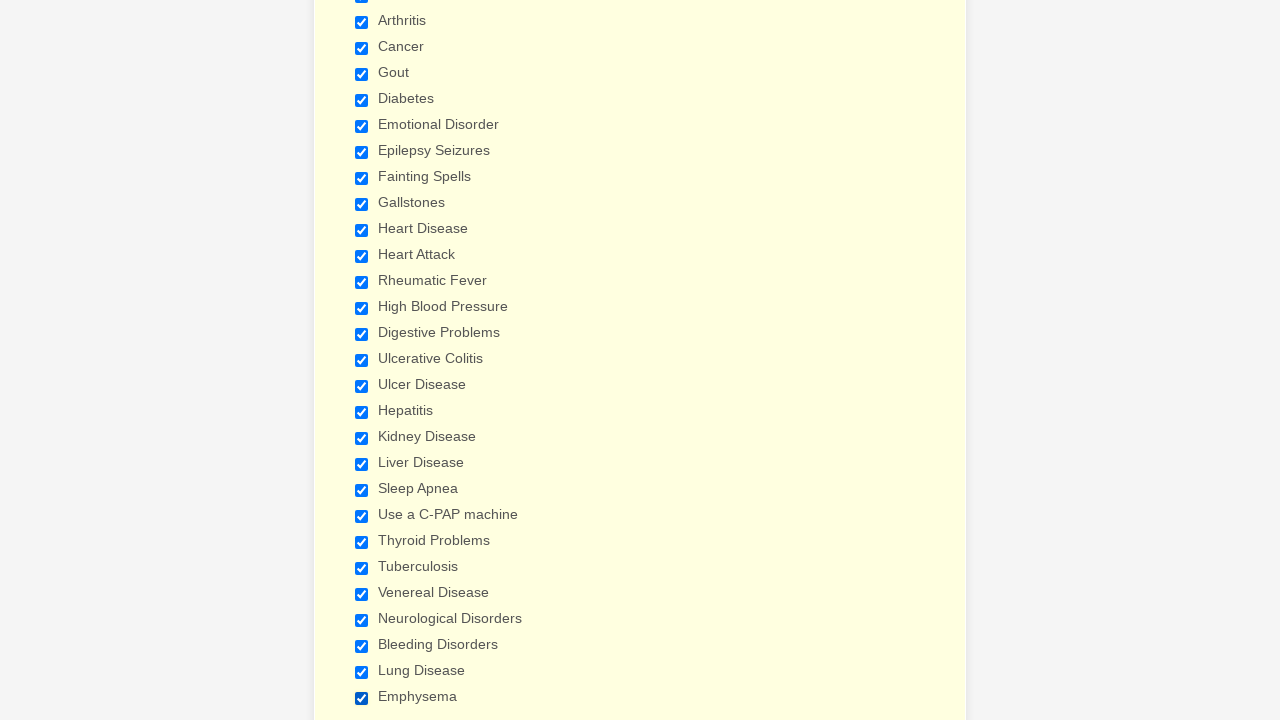

Verified checkbox 12 is selected
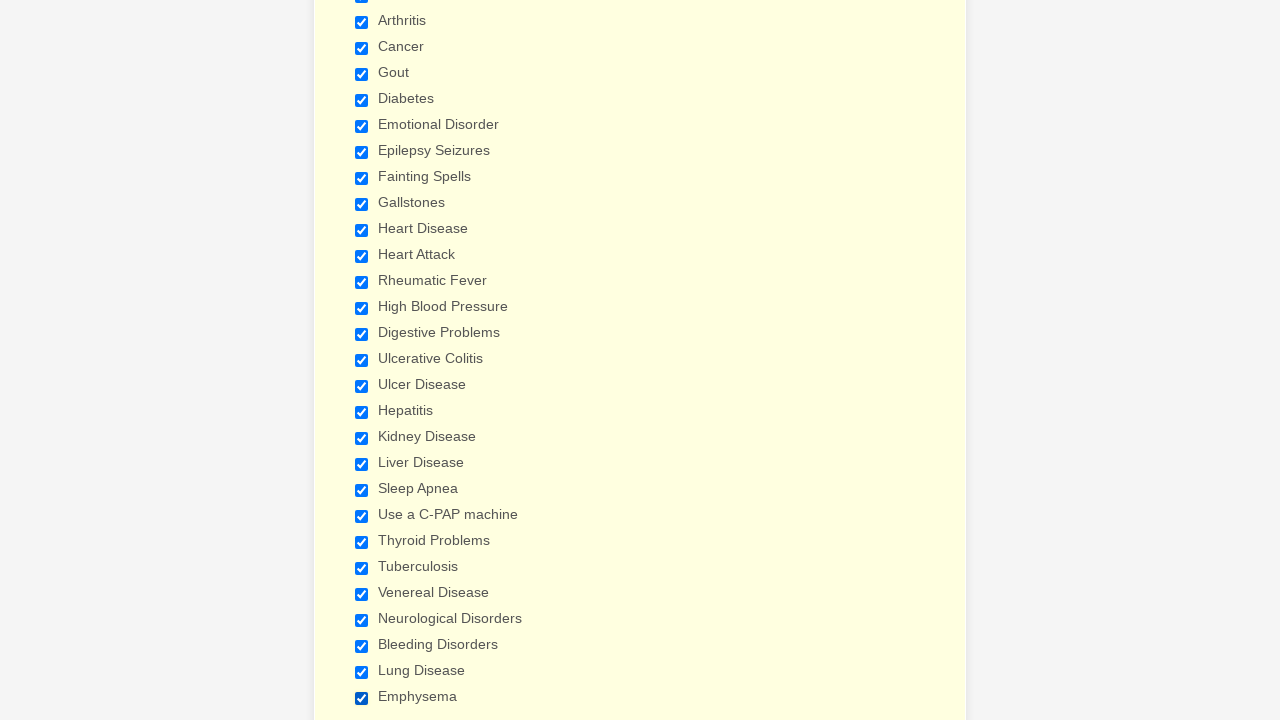

Verified checkbox 13 is selected
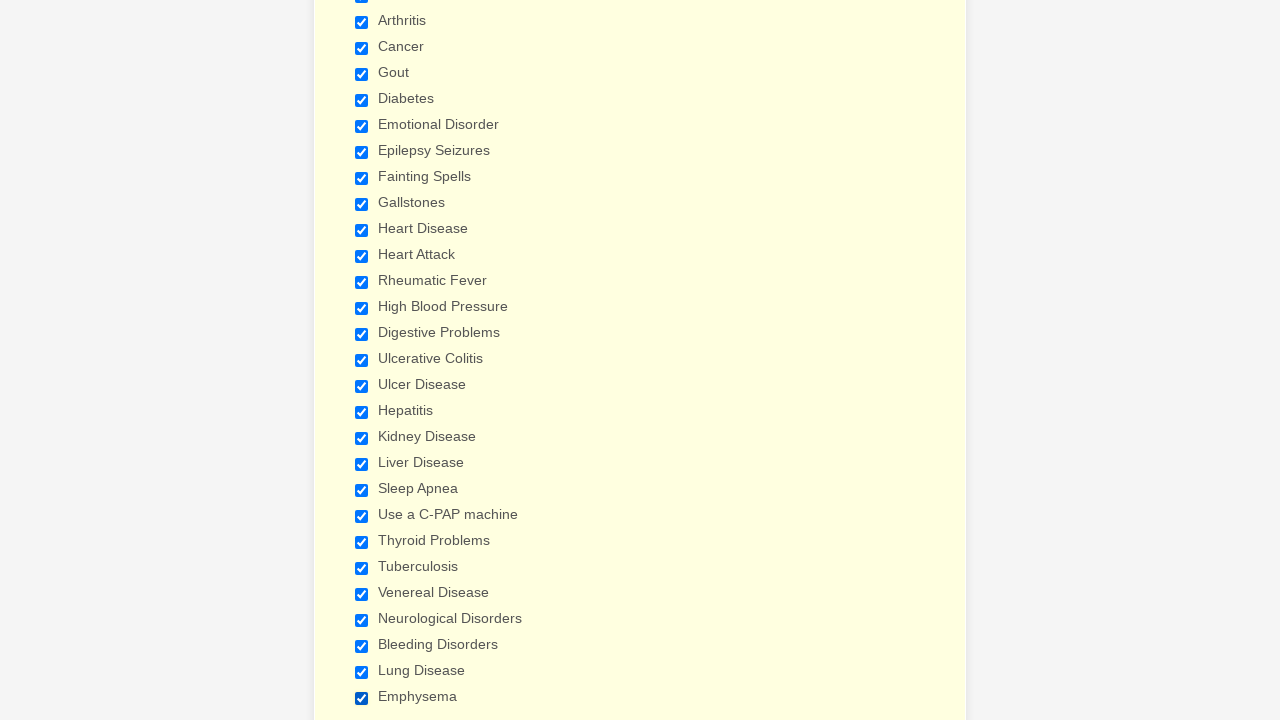

Verified checkbox 14 is selected
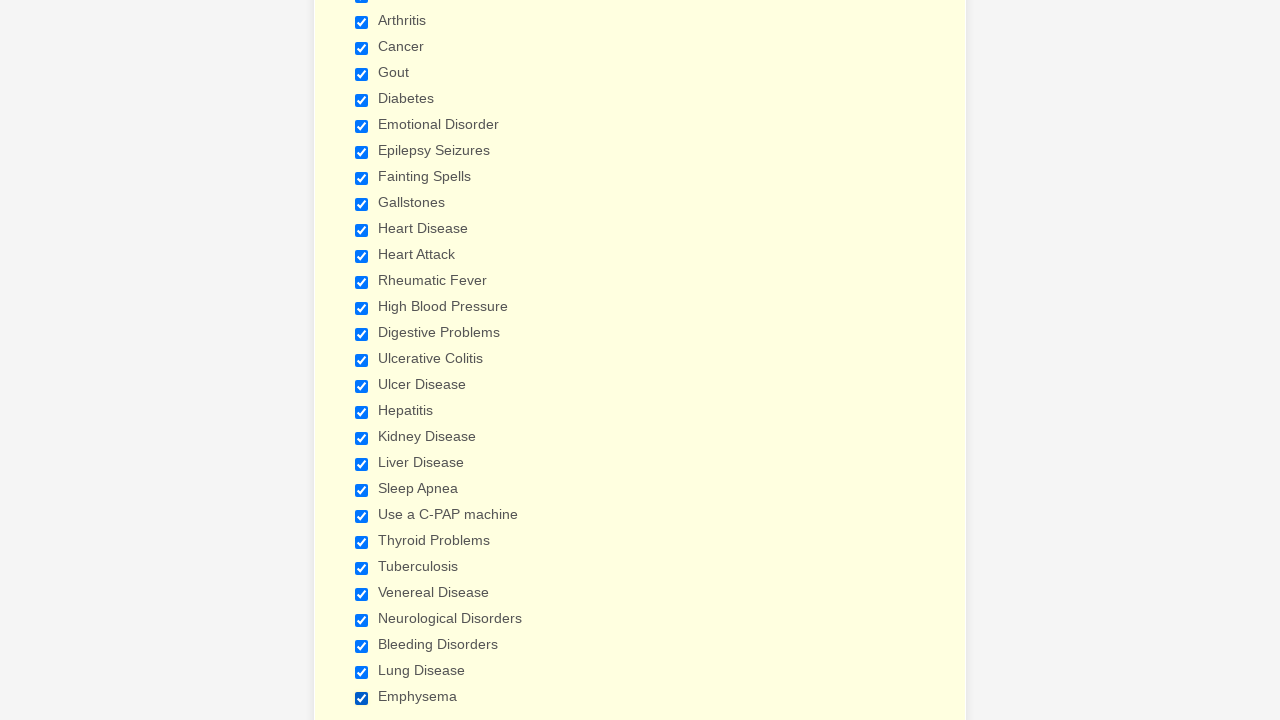

Verified checkbox 15 is selected
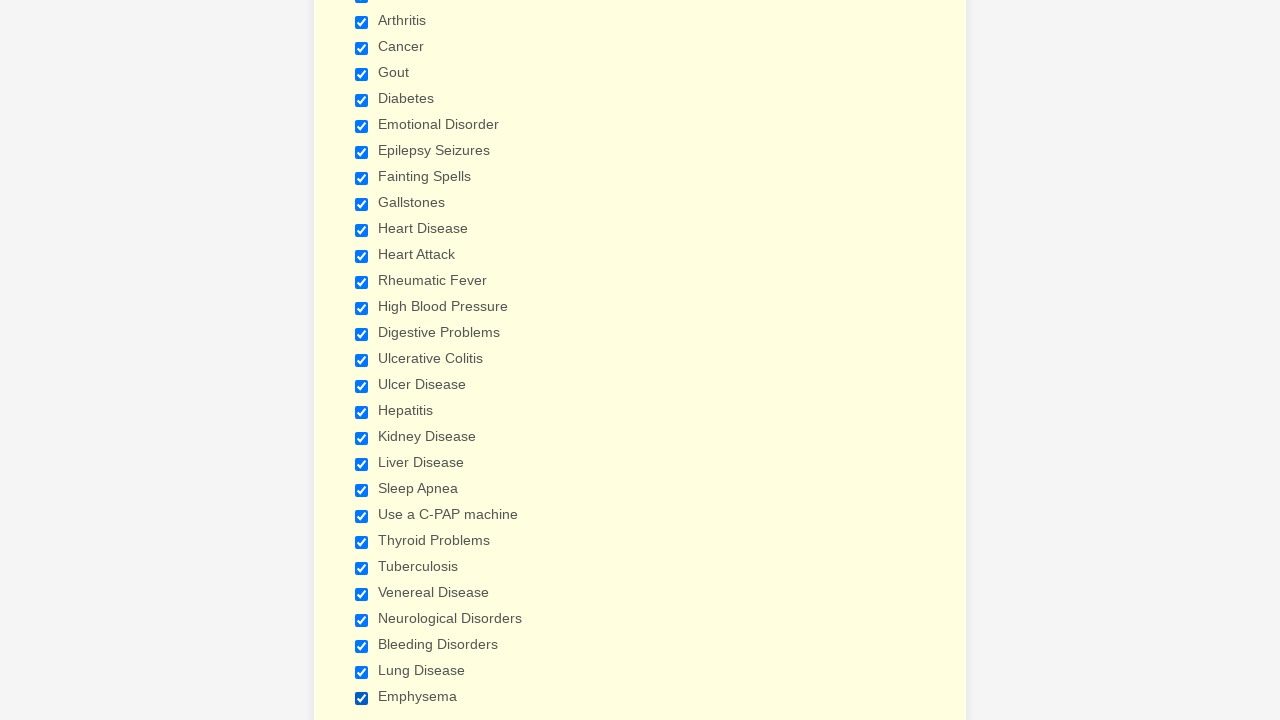

Verified checkbox 16 is selected
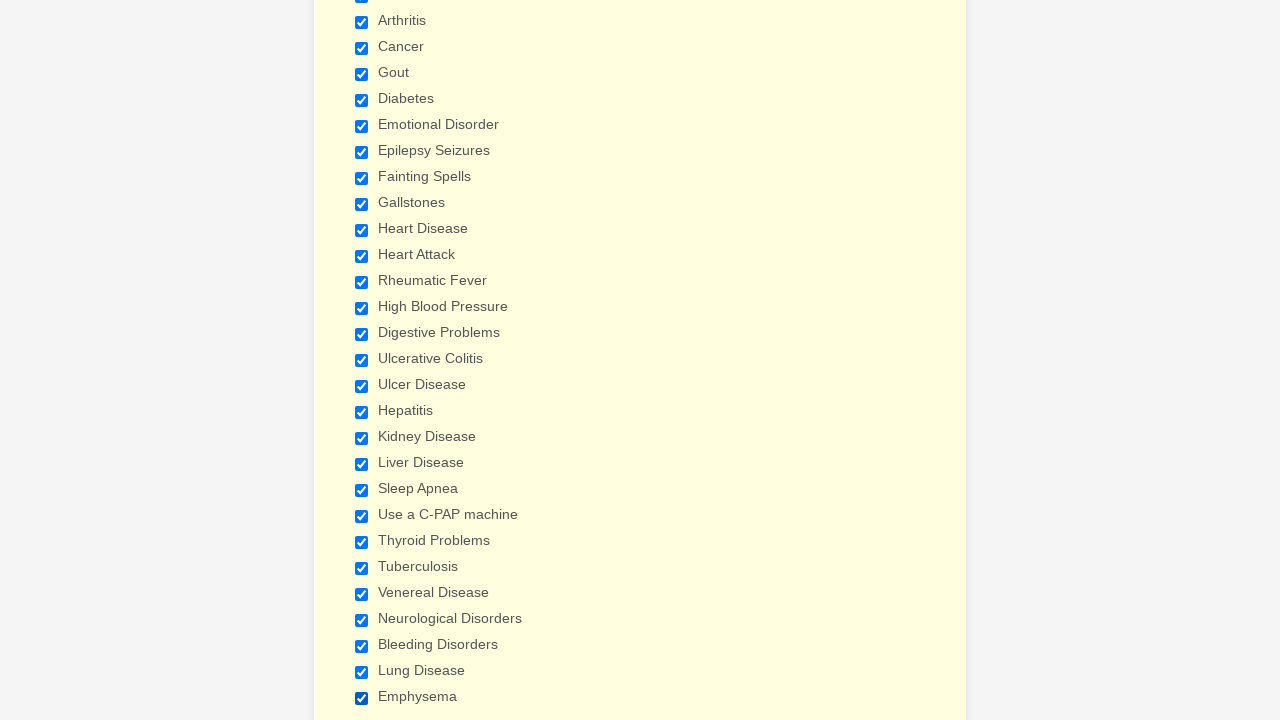

Verified checkbox 17 is selected
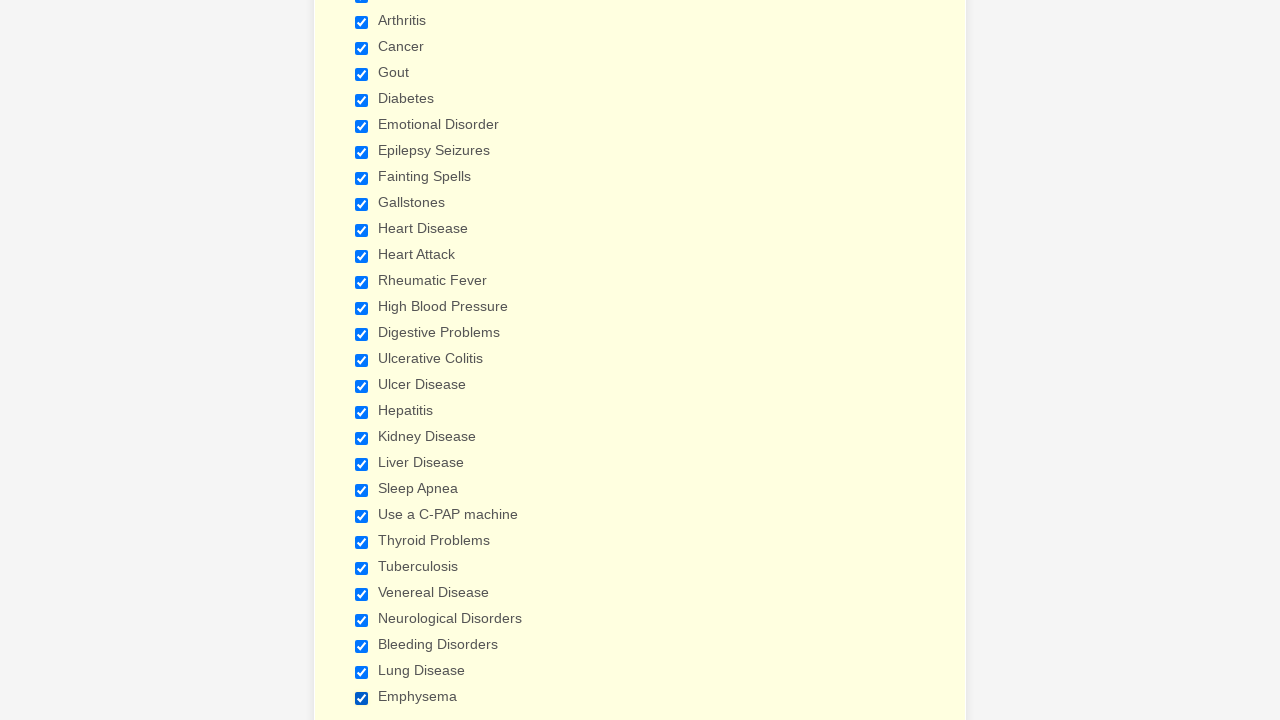

Verified checkbox 18 is selected
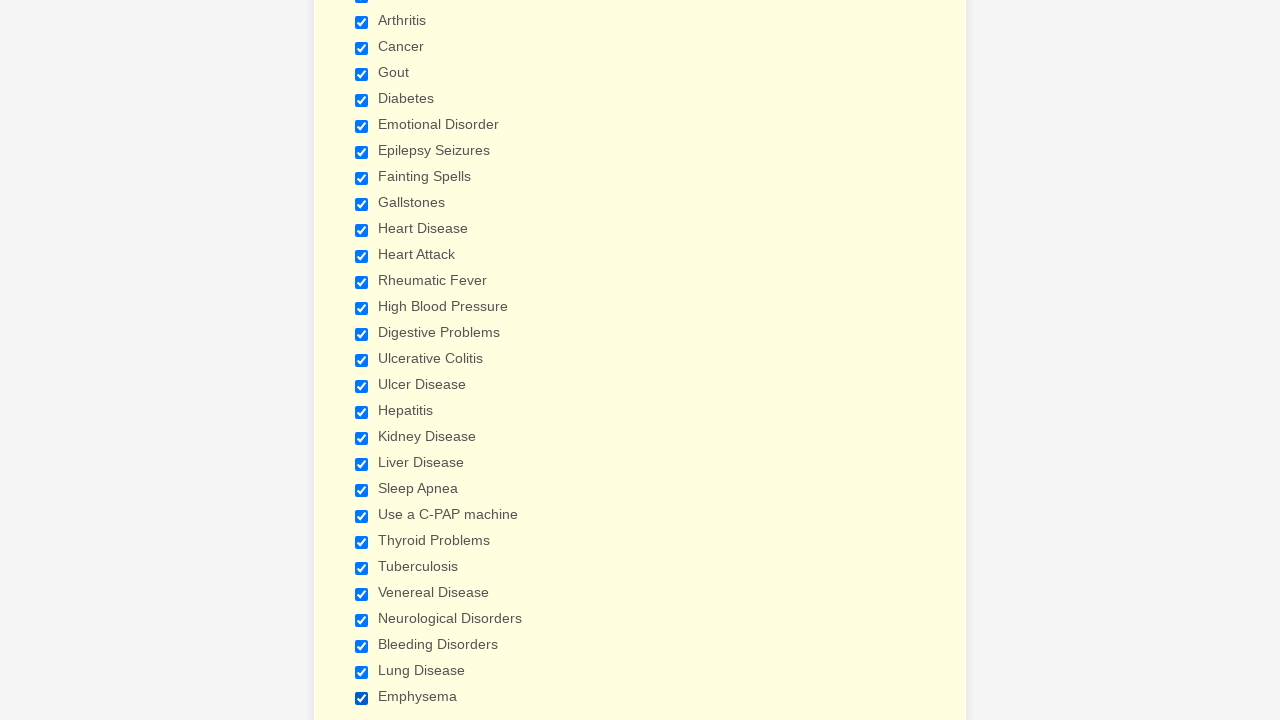

Verified checkbox 19 is selected
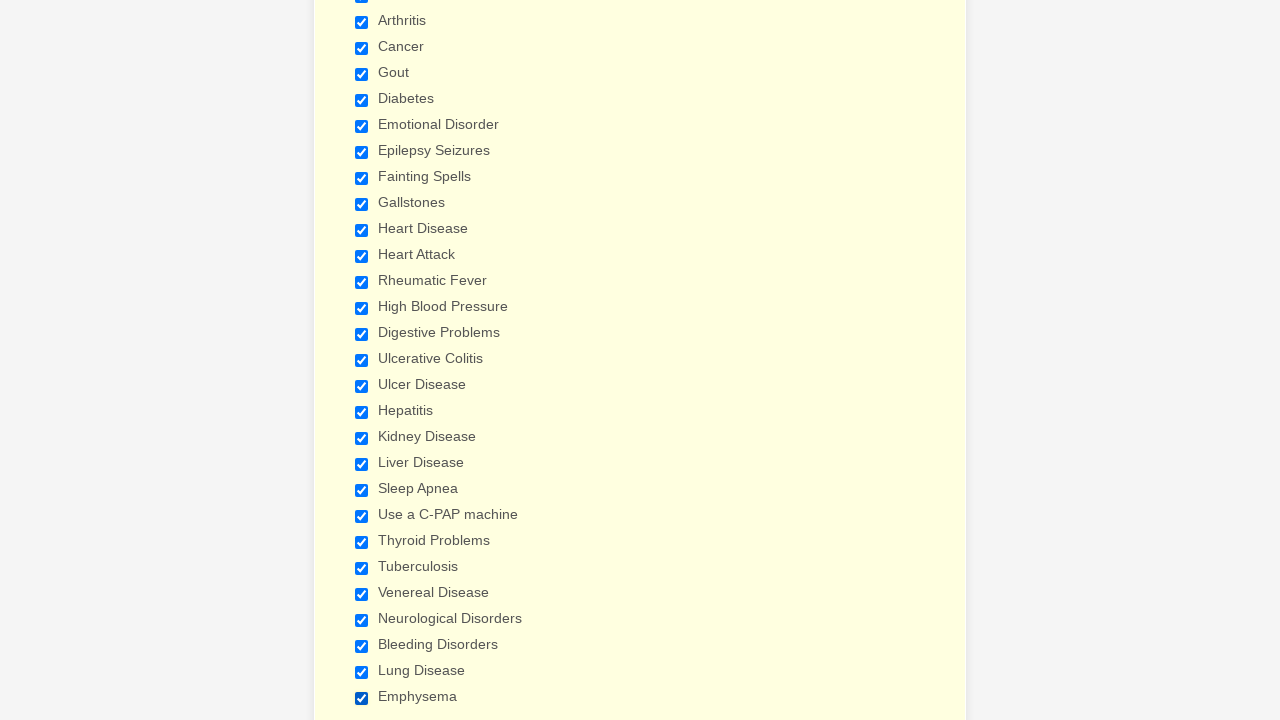

Verified checkbox 20 is selected
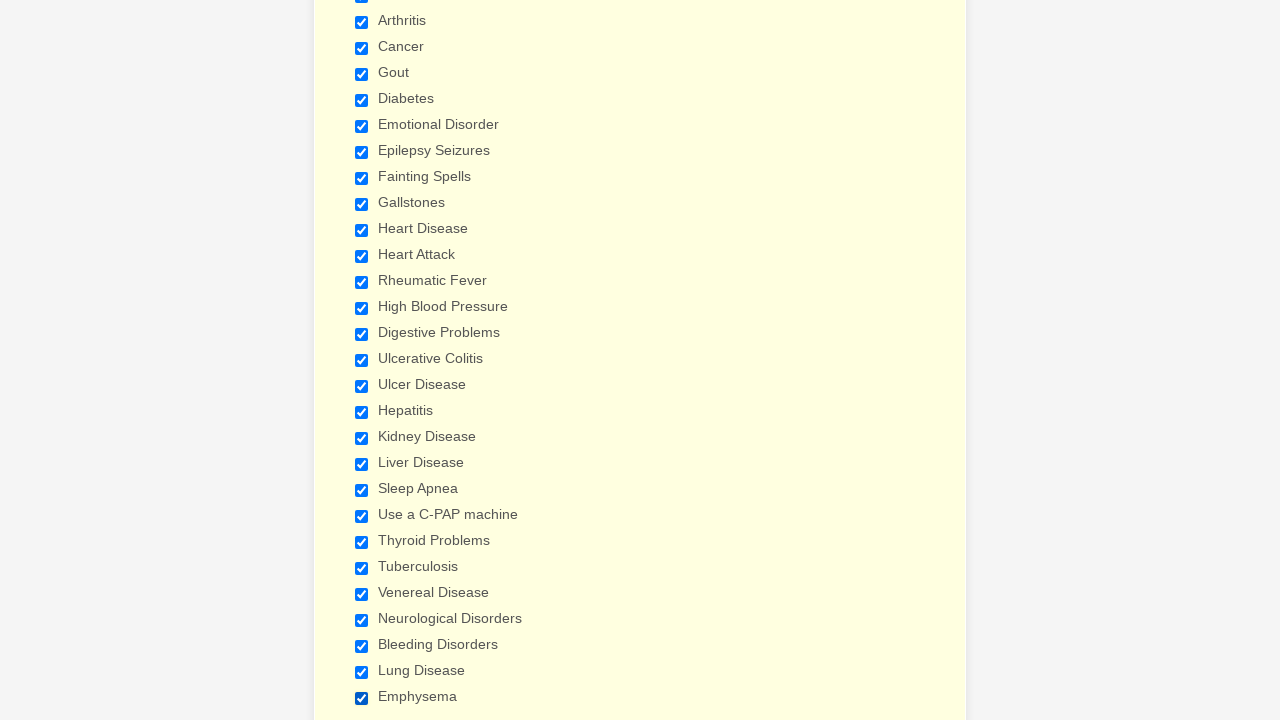

Verified checkbox 21 is selected
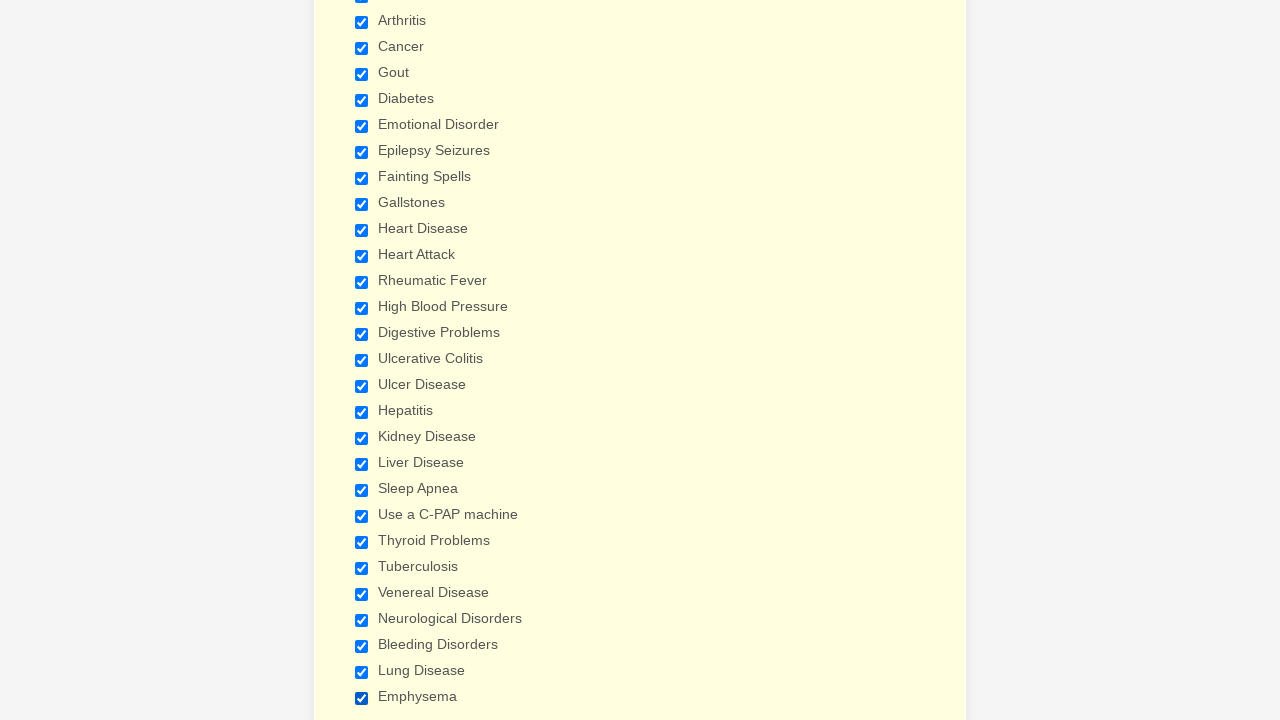

Verified checkbox 22 is selected
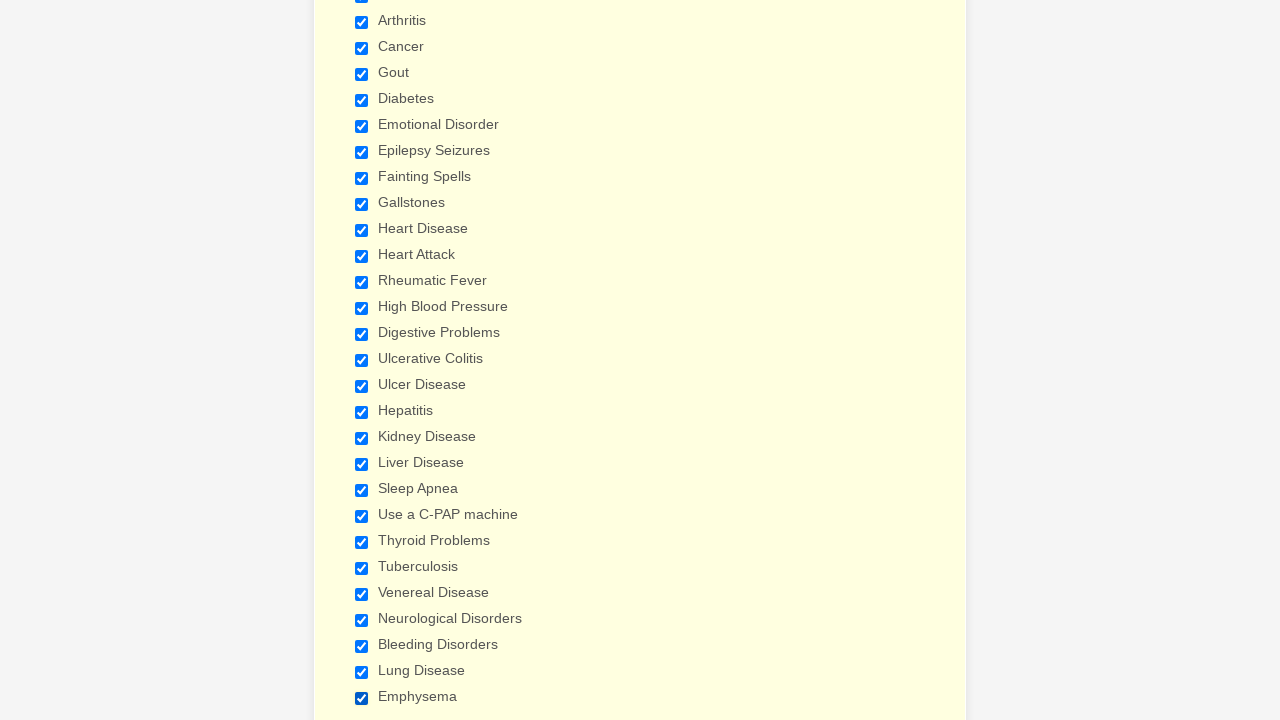

Verified checkbox 23 is selected
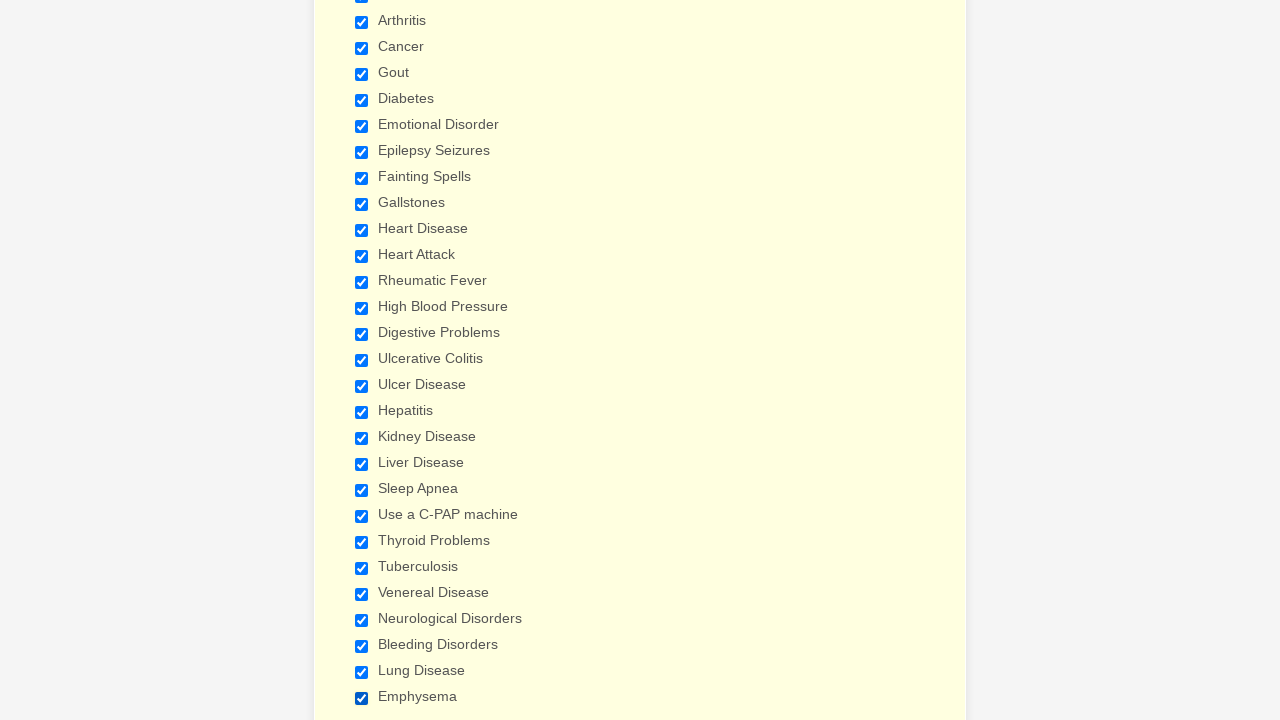

Verified checkbox 24 is selected
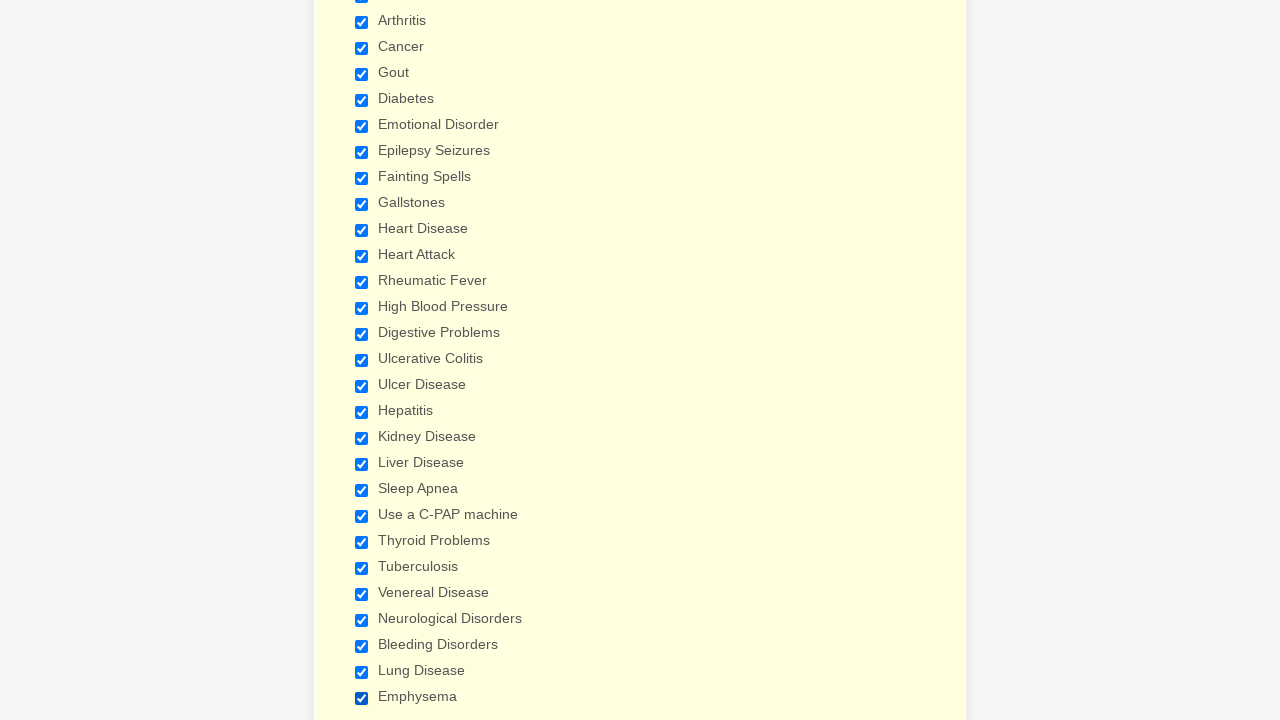

Verified checkbox 25 is selected
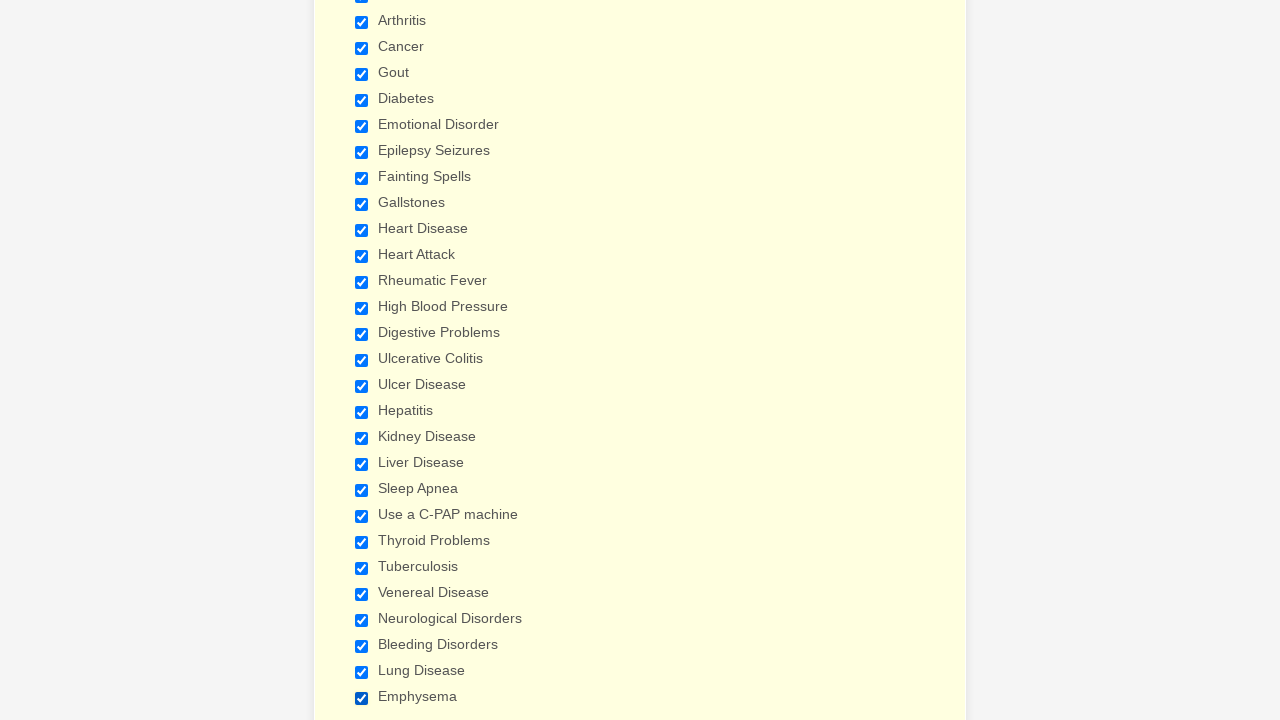

Verified checkbox 26 is selected
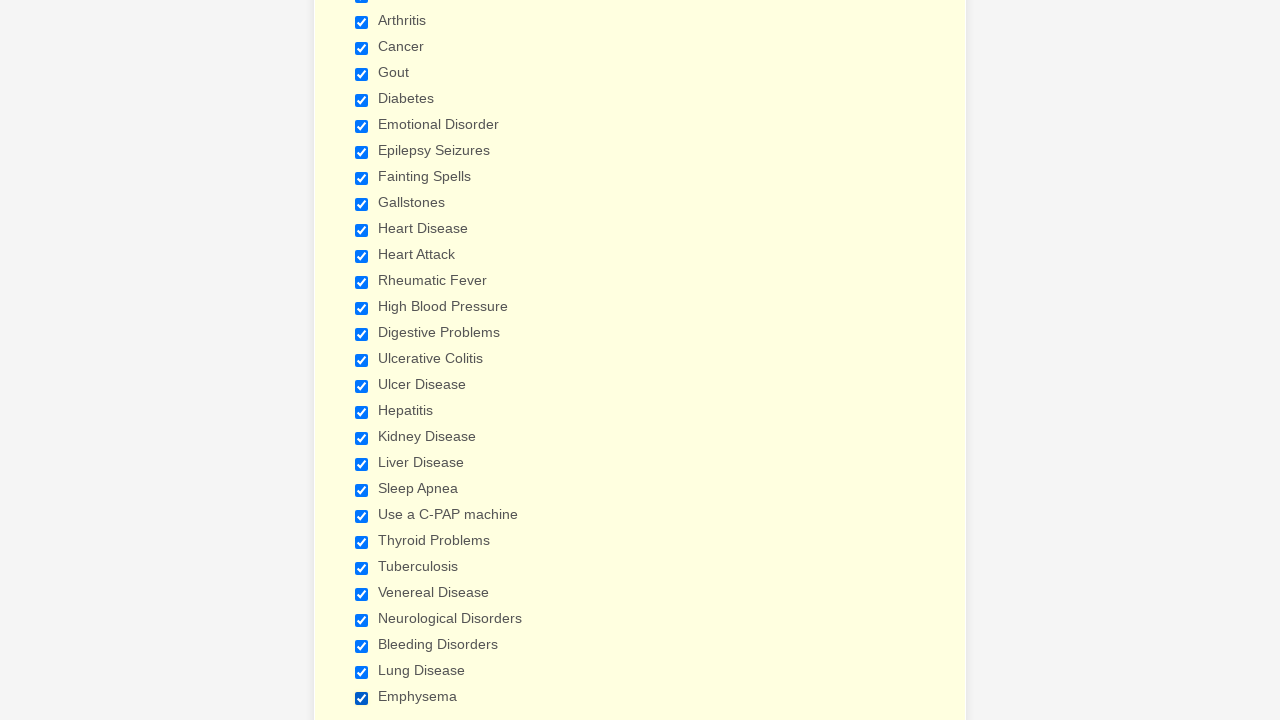

Verified checkbox 27 is selected
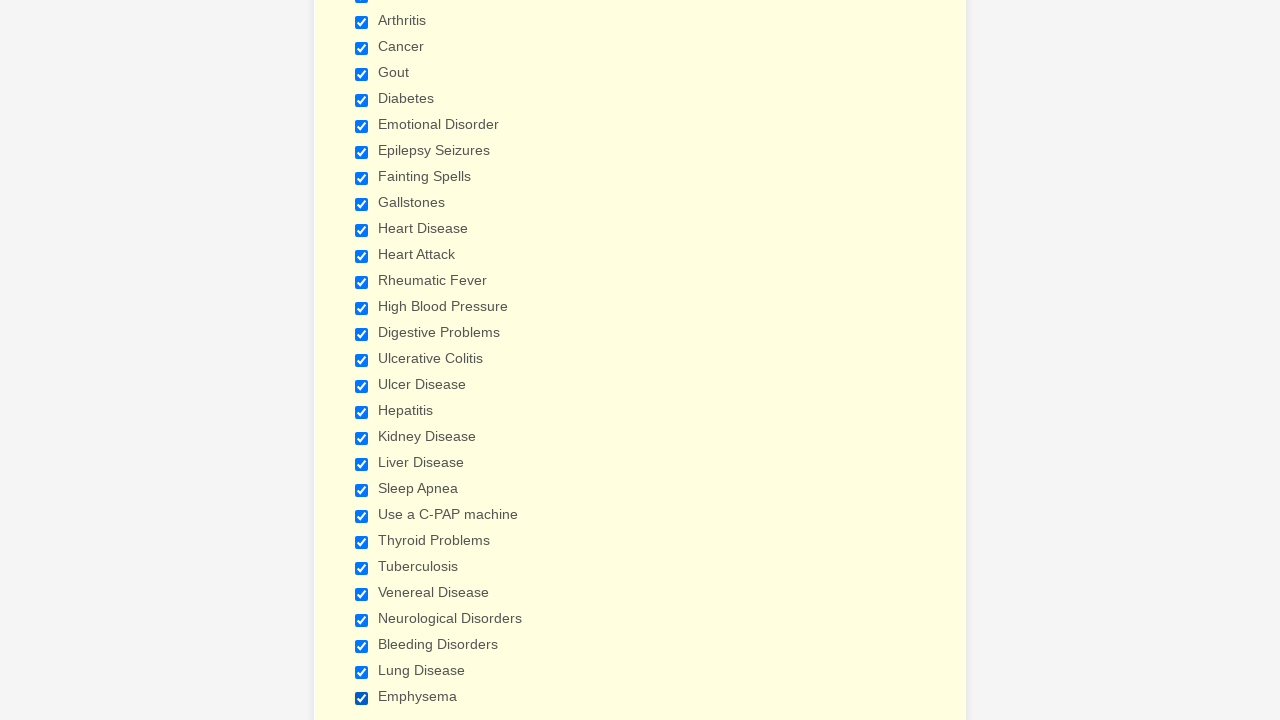

Verified checkbox 28 is selected
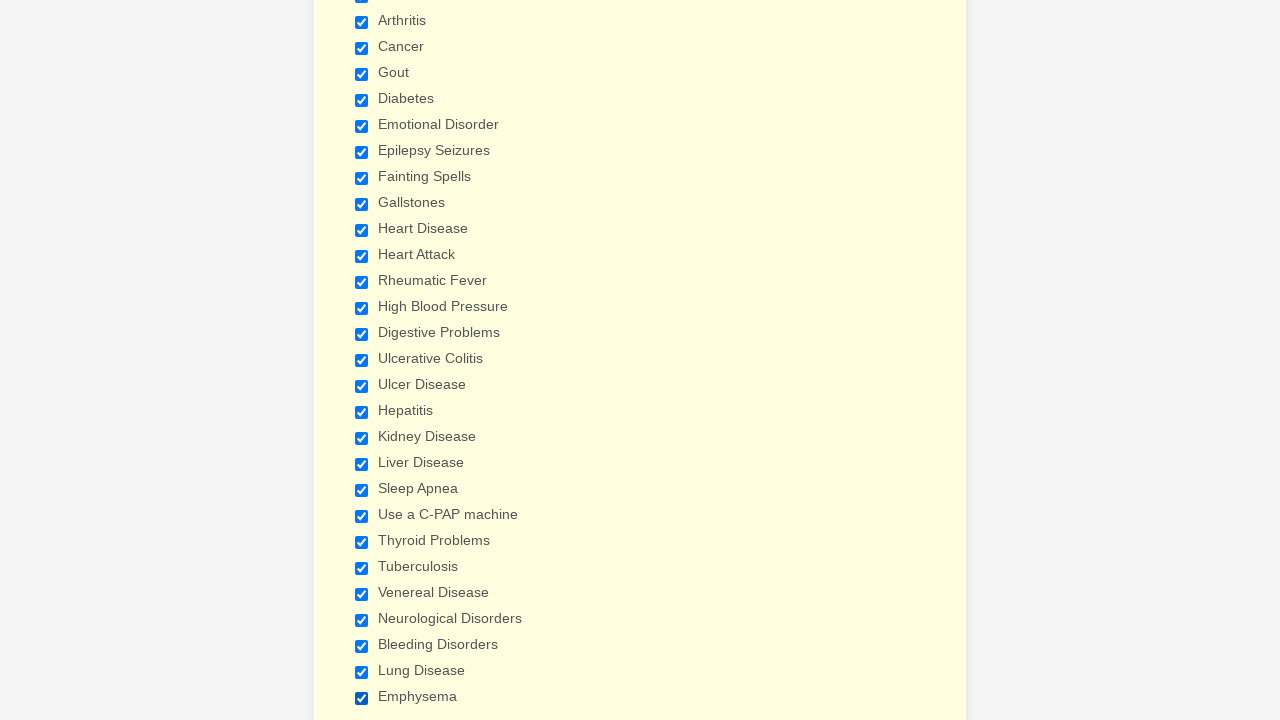

Cleared browser cookies
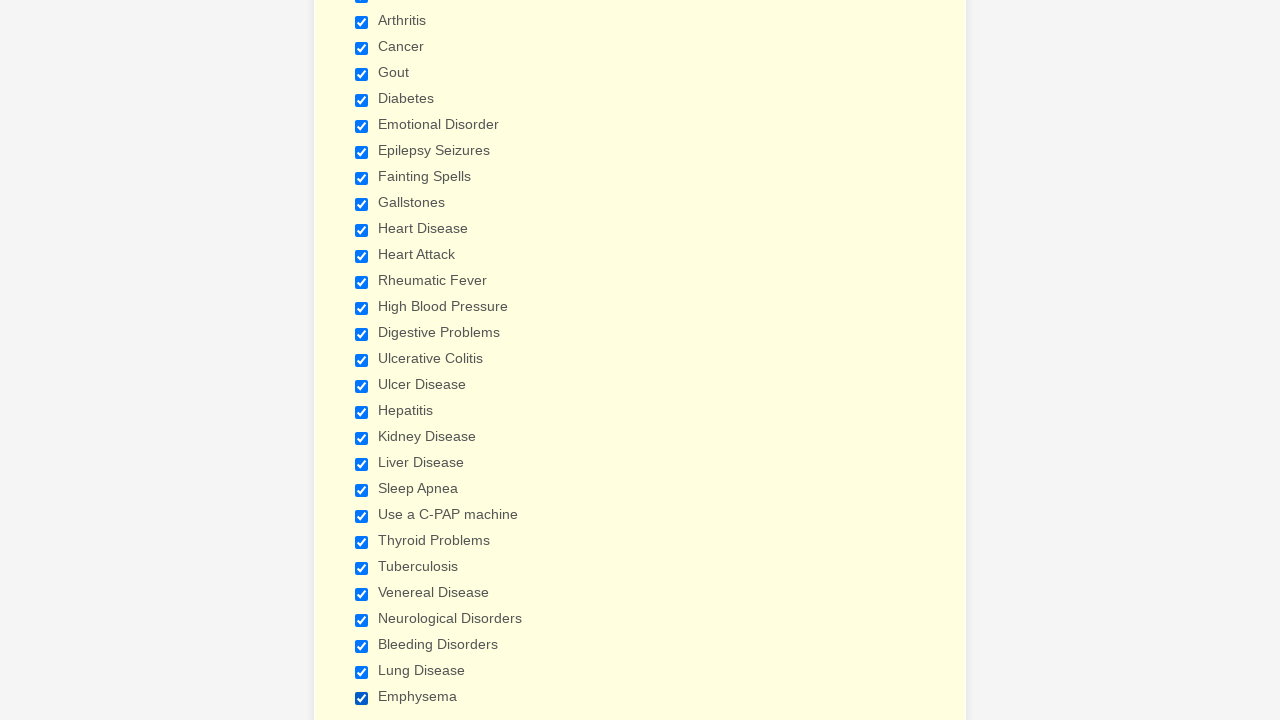

Refreshed the page
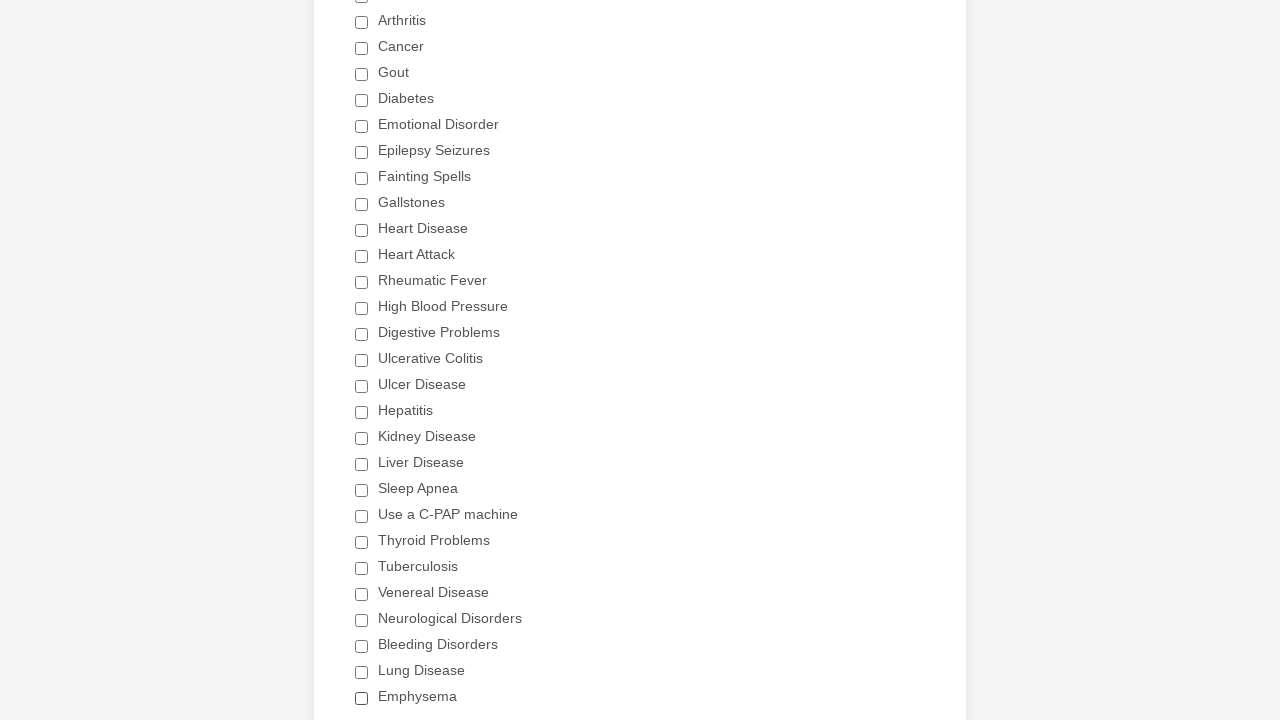

Located all checkboxes after page refresh
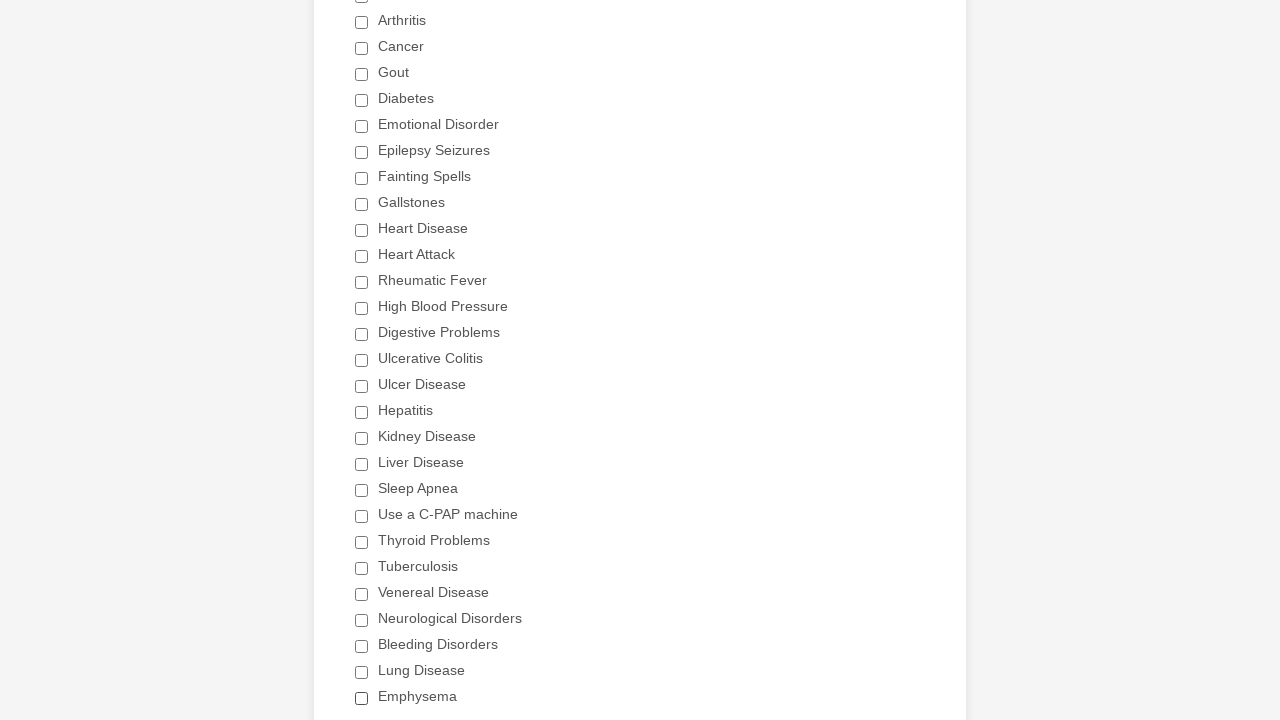

Found 29 checkboxes after refresh
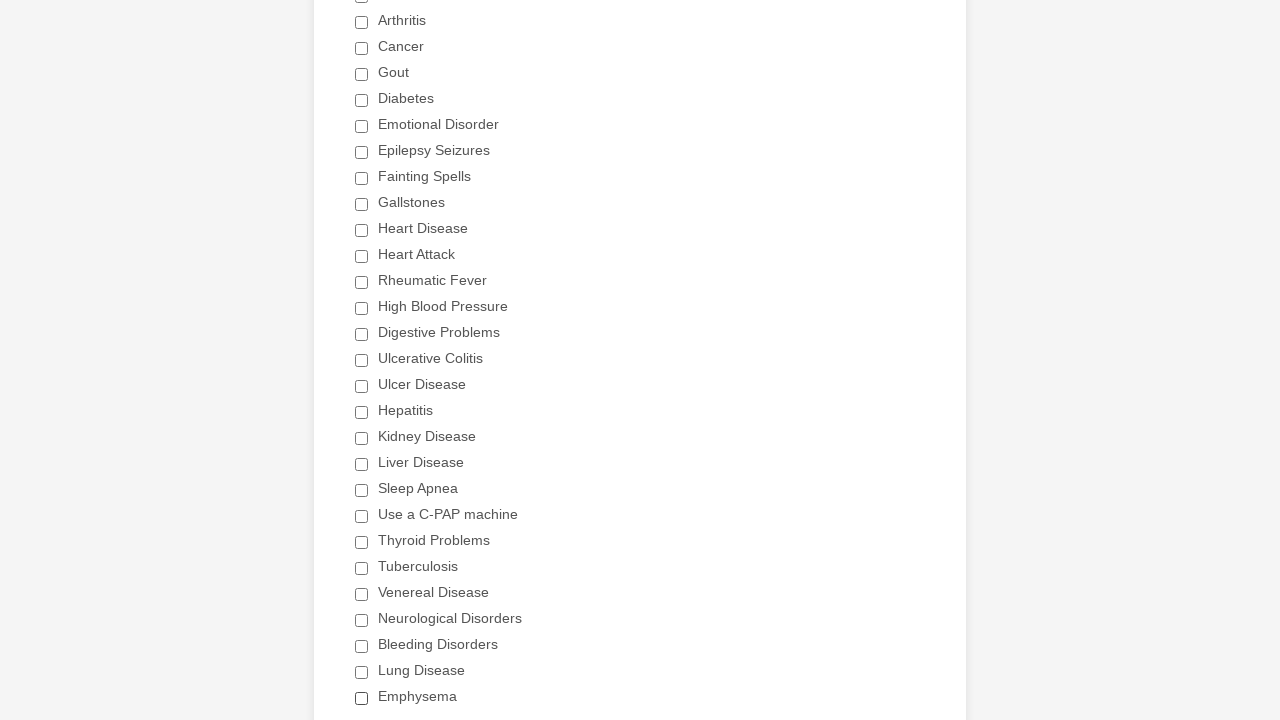

Clicked 'Heart Attack' checkbox (index 11) to select it at (362, 256) on xpath=//input[@type='checkbox'] >> nth=11
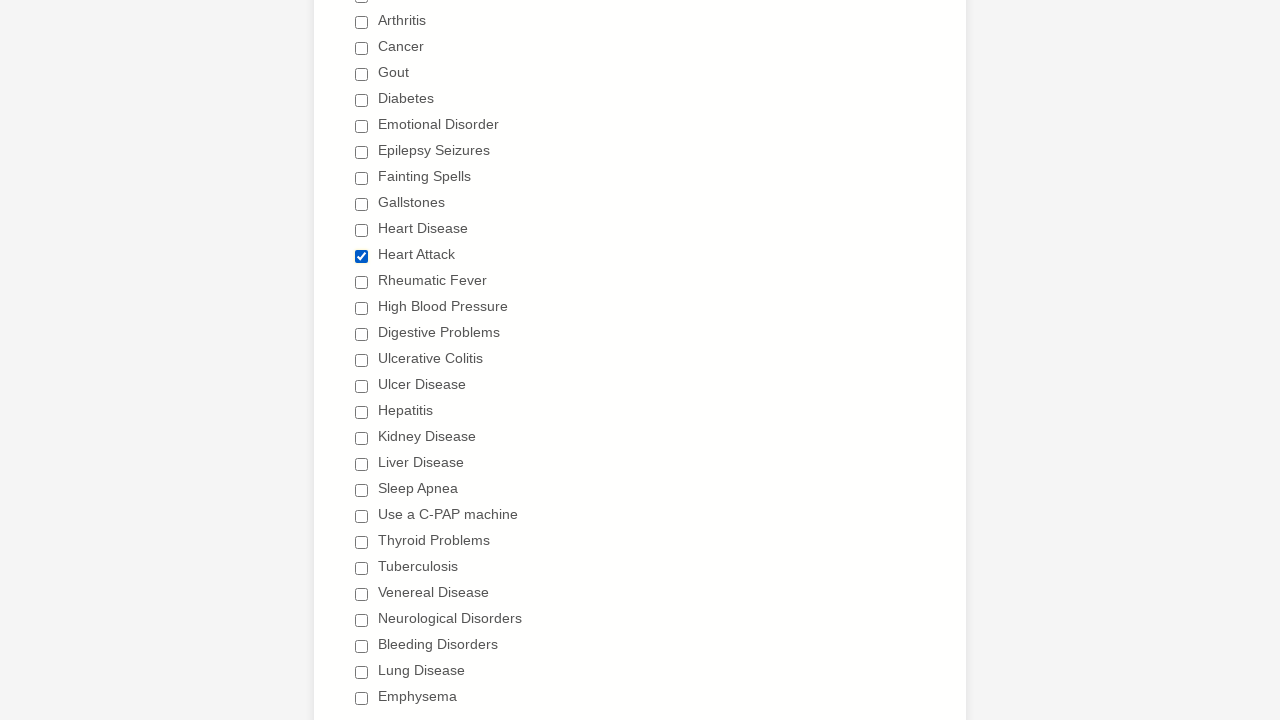

Verified 'Heart Attack' checkbox is selected
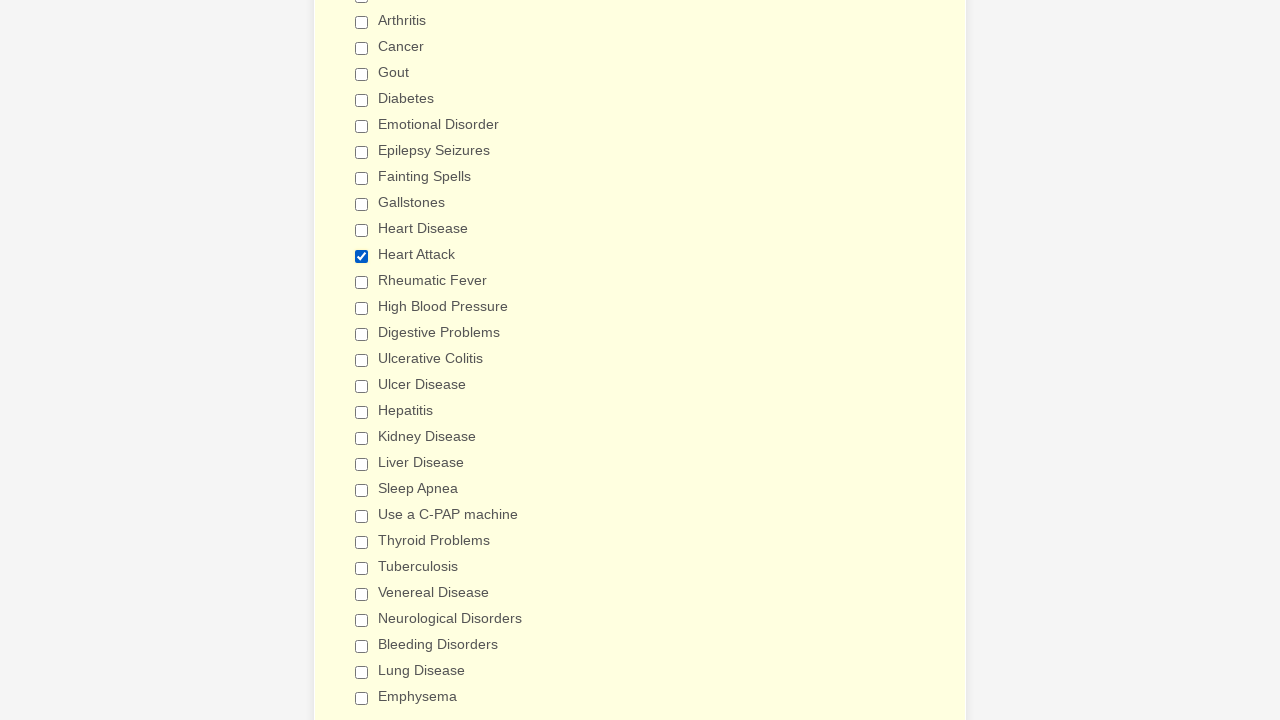

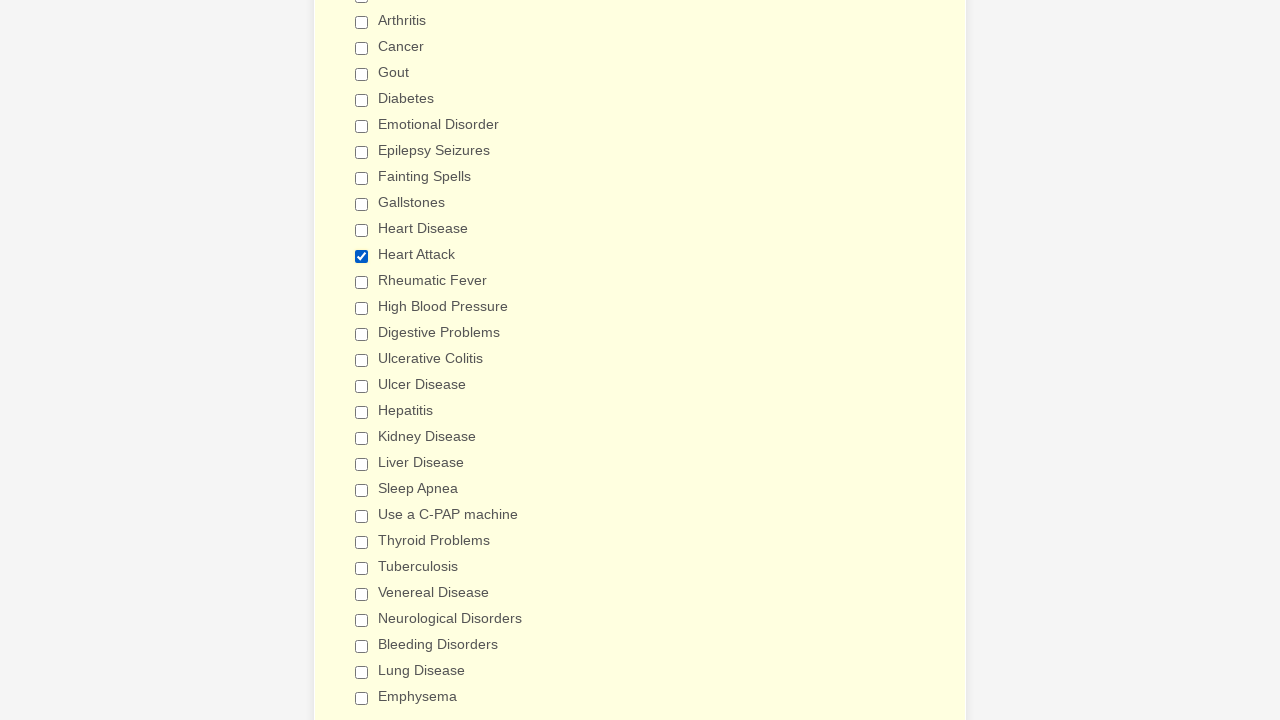